Tests checkbox interactions on a practice automation site by selecting all checkboxes matching the criteria, then clearing (unchecking) any that are selected.

Starting URL: https://testautomationpractice.blogspot.com/

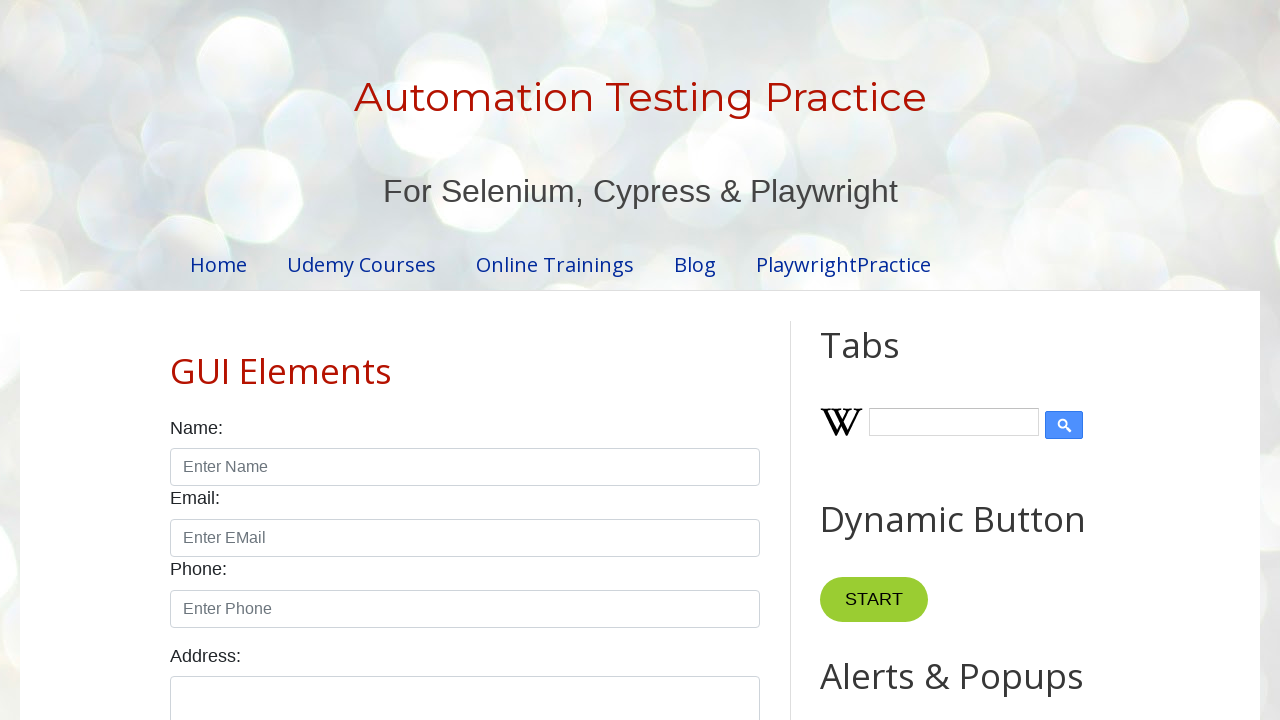

Set viewport size to 1920x1080
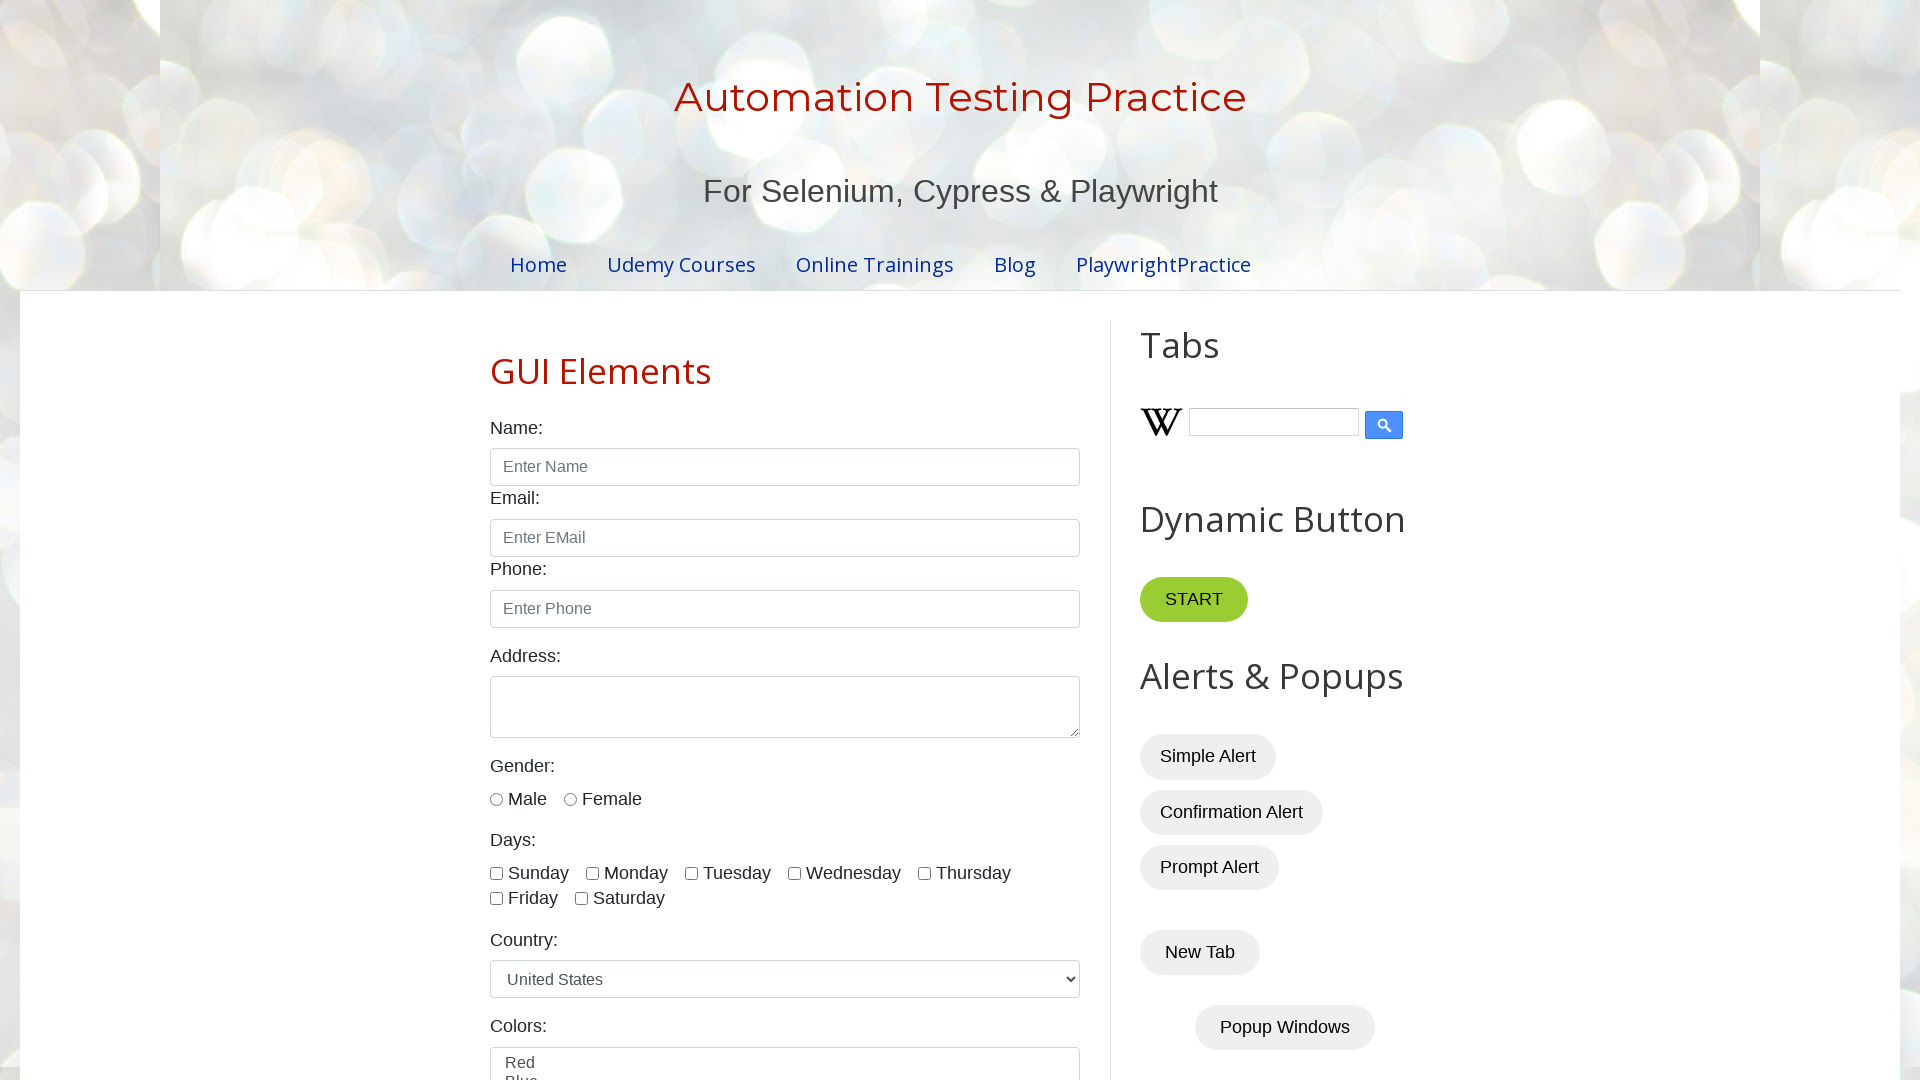

Located all checkboxes with 'day' in id attribute
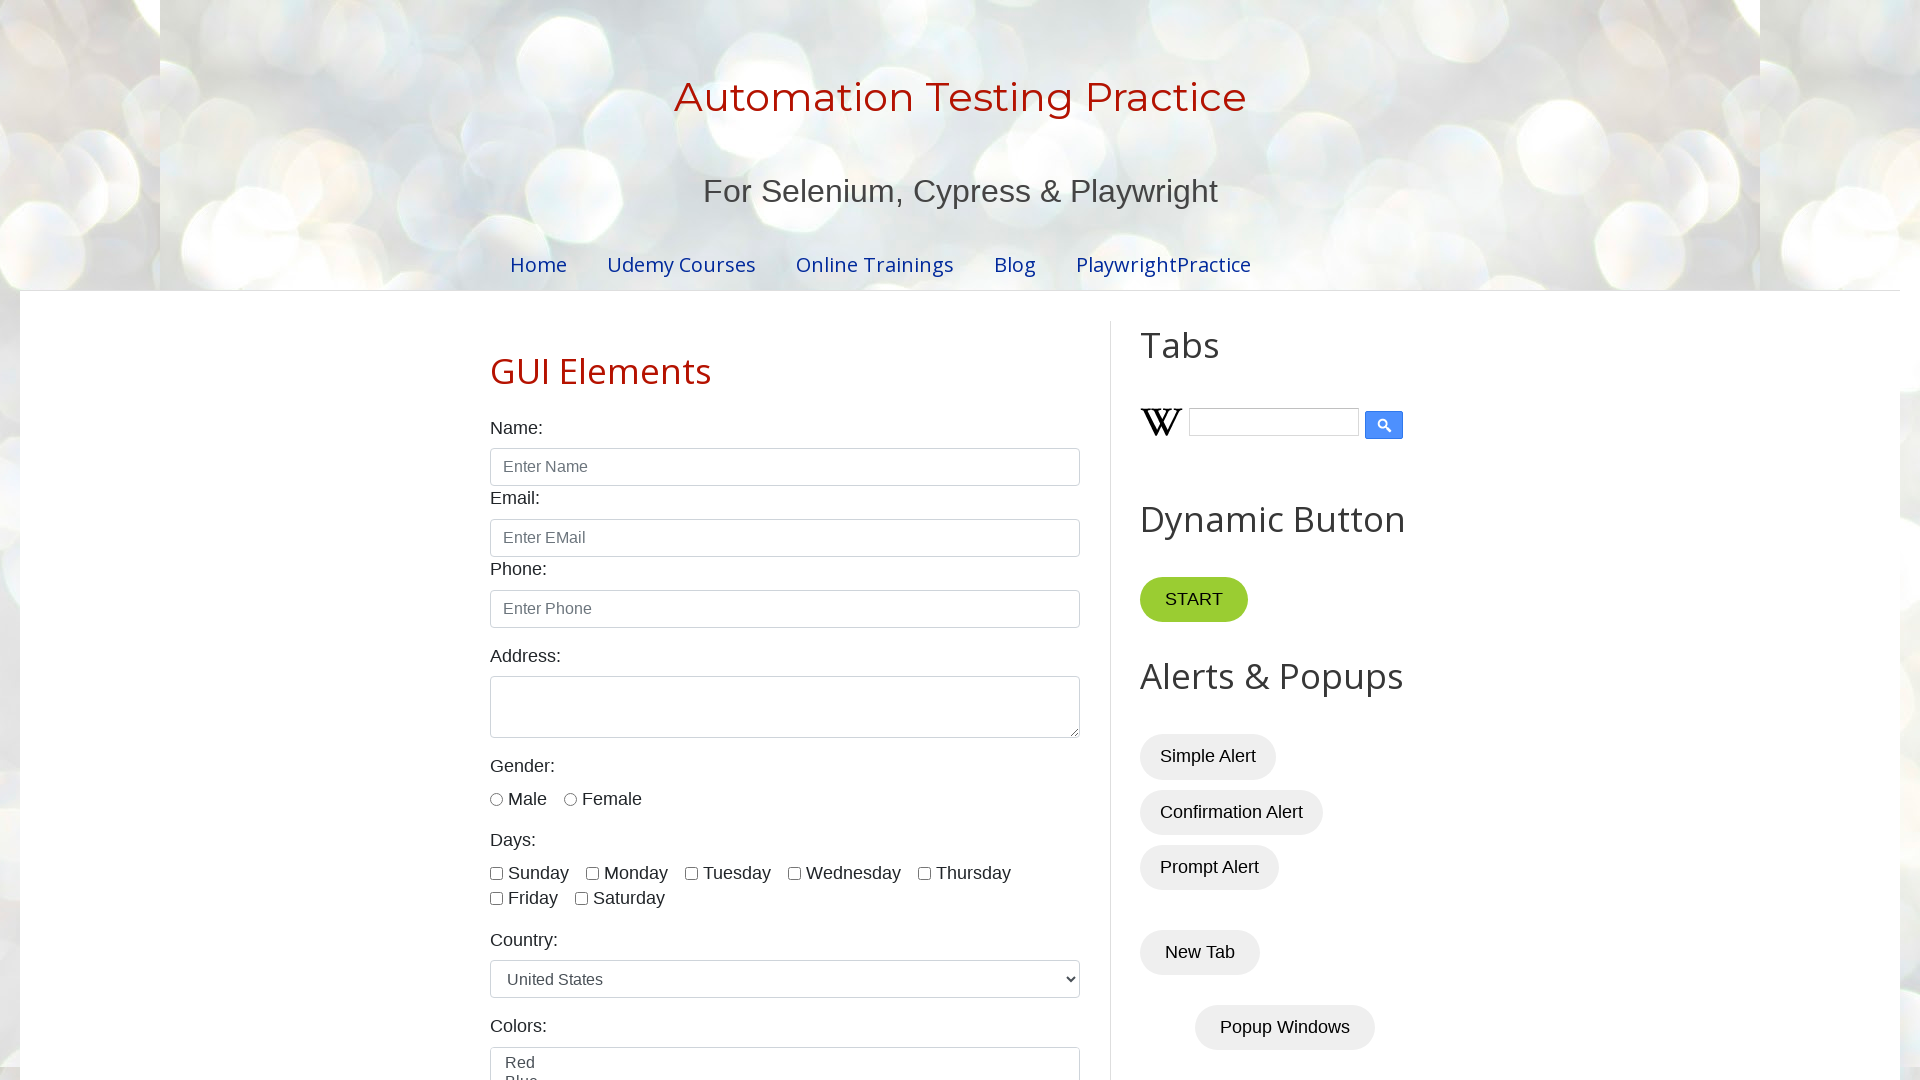

Found 7 checkboxes matching criteria
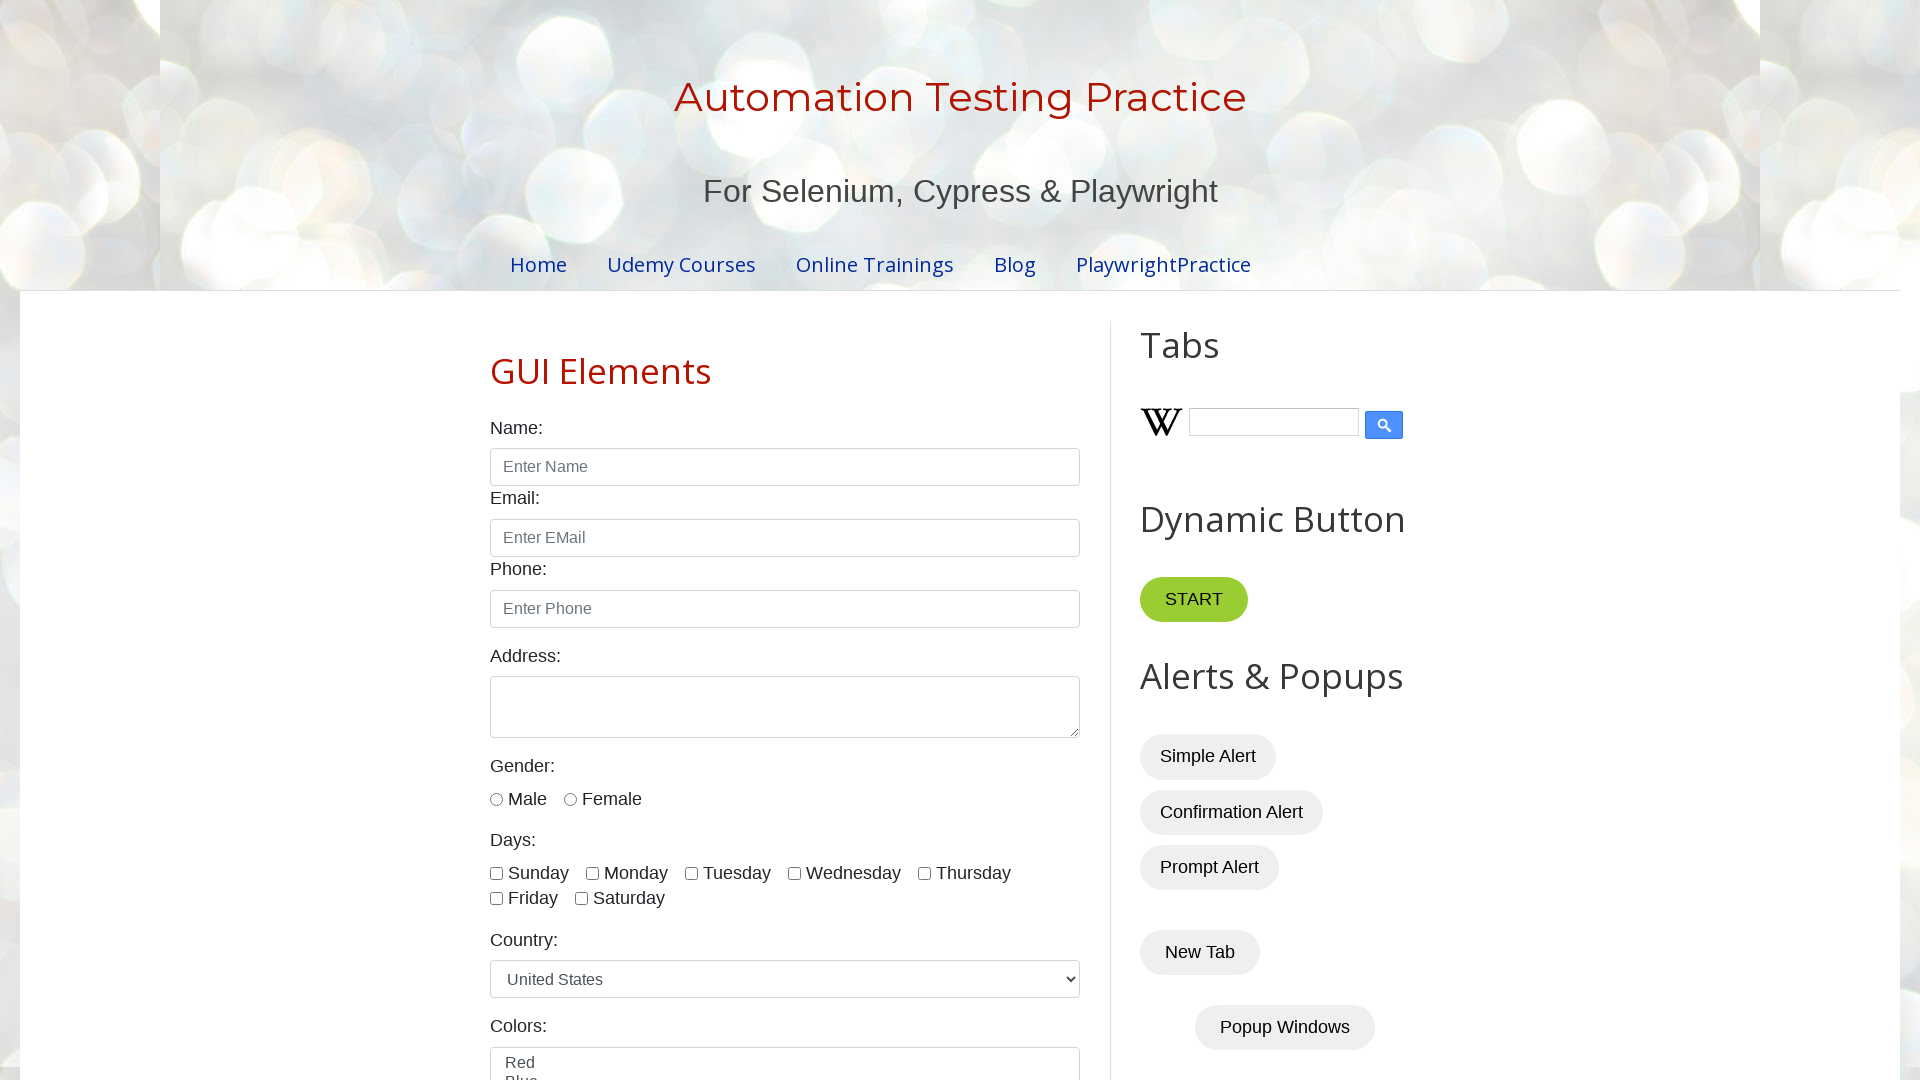

Clicked checkbox 1 to select it at (496, 873) on xpath=//input[@type='checkbox' and contains(@id,'day')] >> nth=0
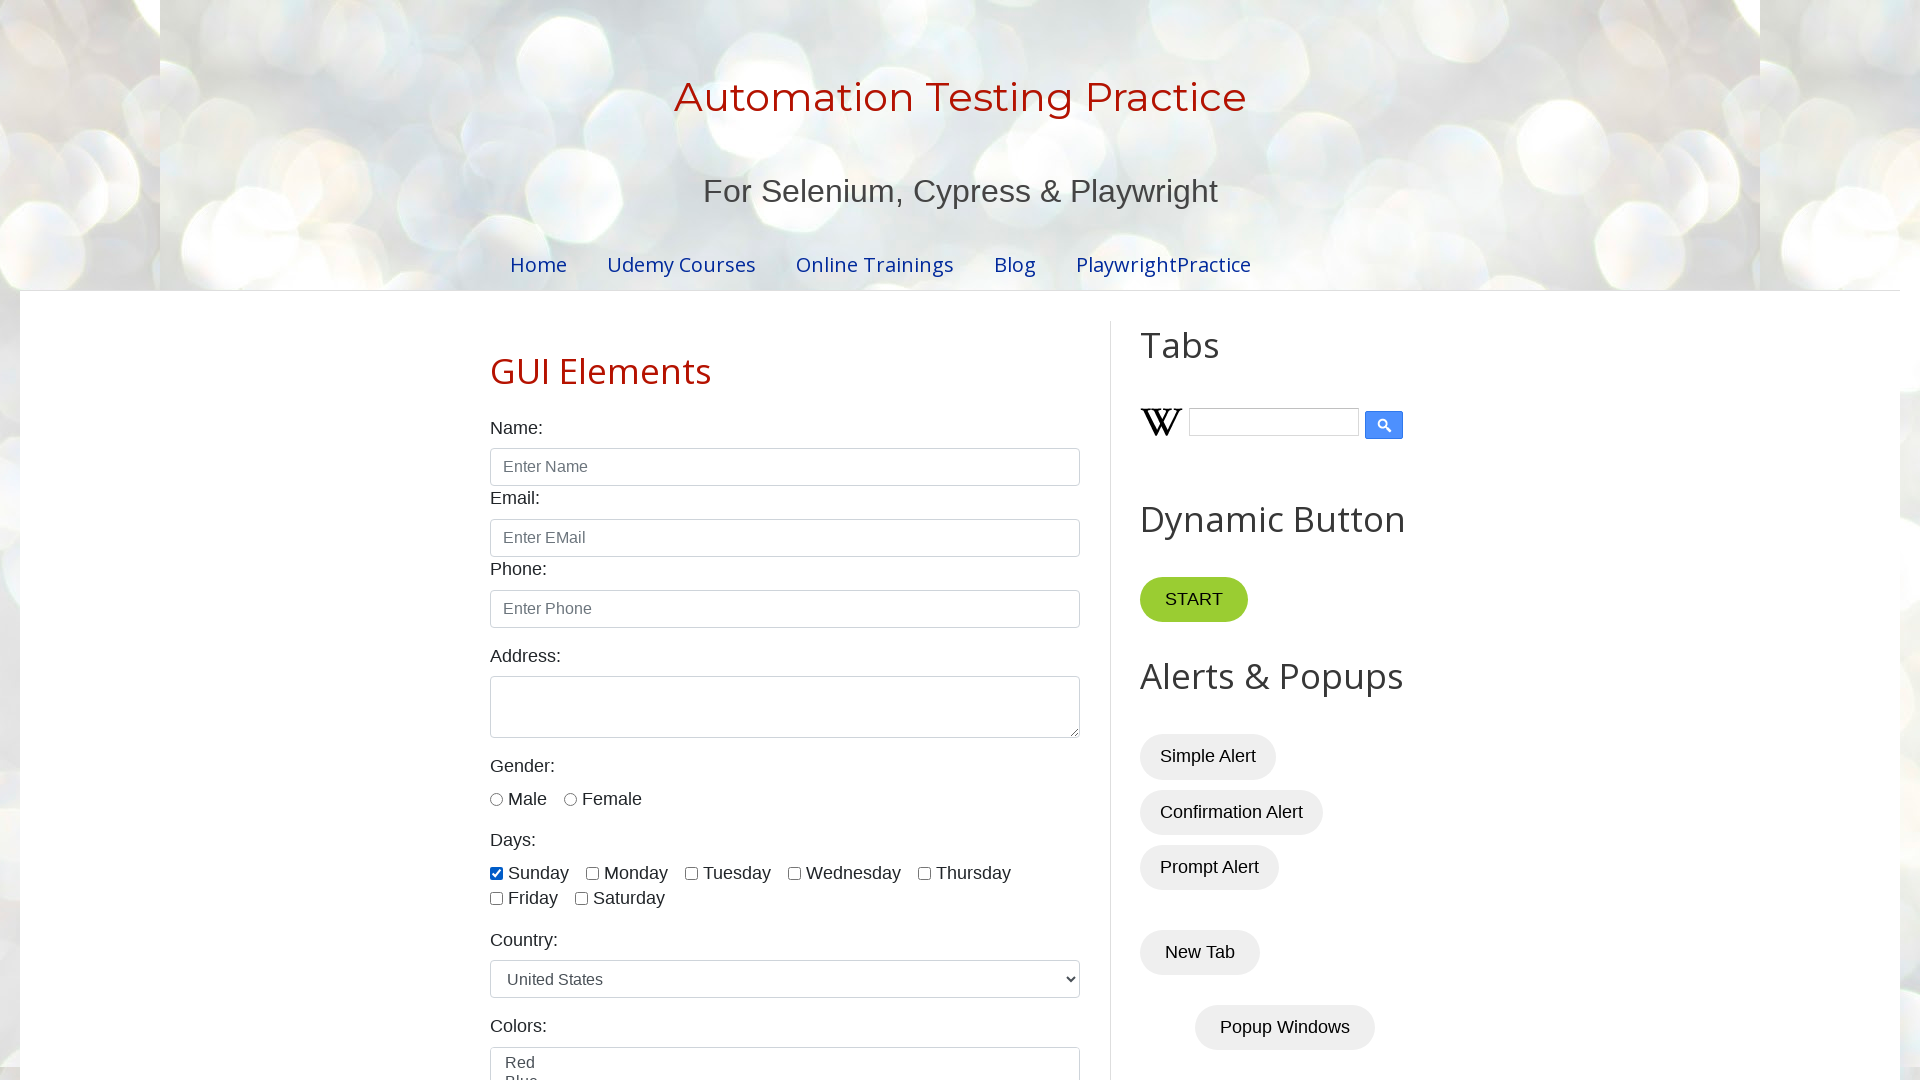

Clicked checkbox 2 to select it at (592, 873) on xpath=//input[@type='checkbox' and contains(@id,'day')] >> nth=1
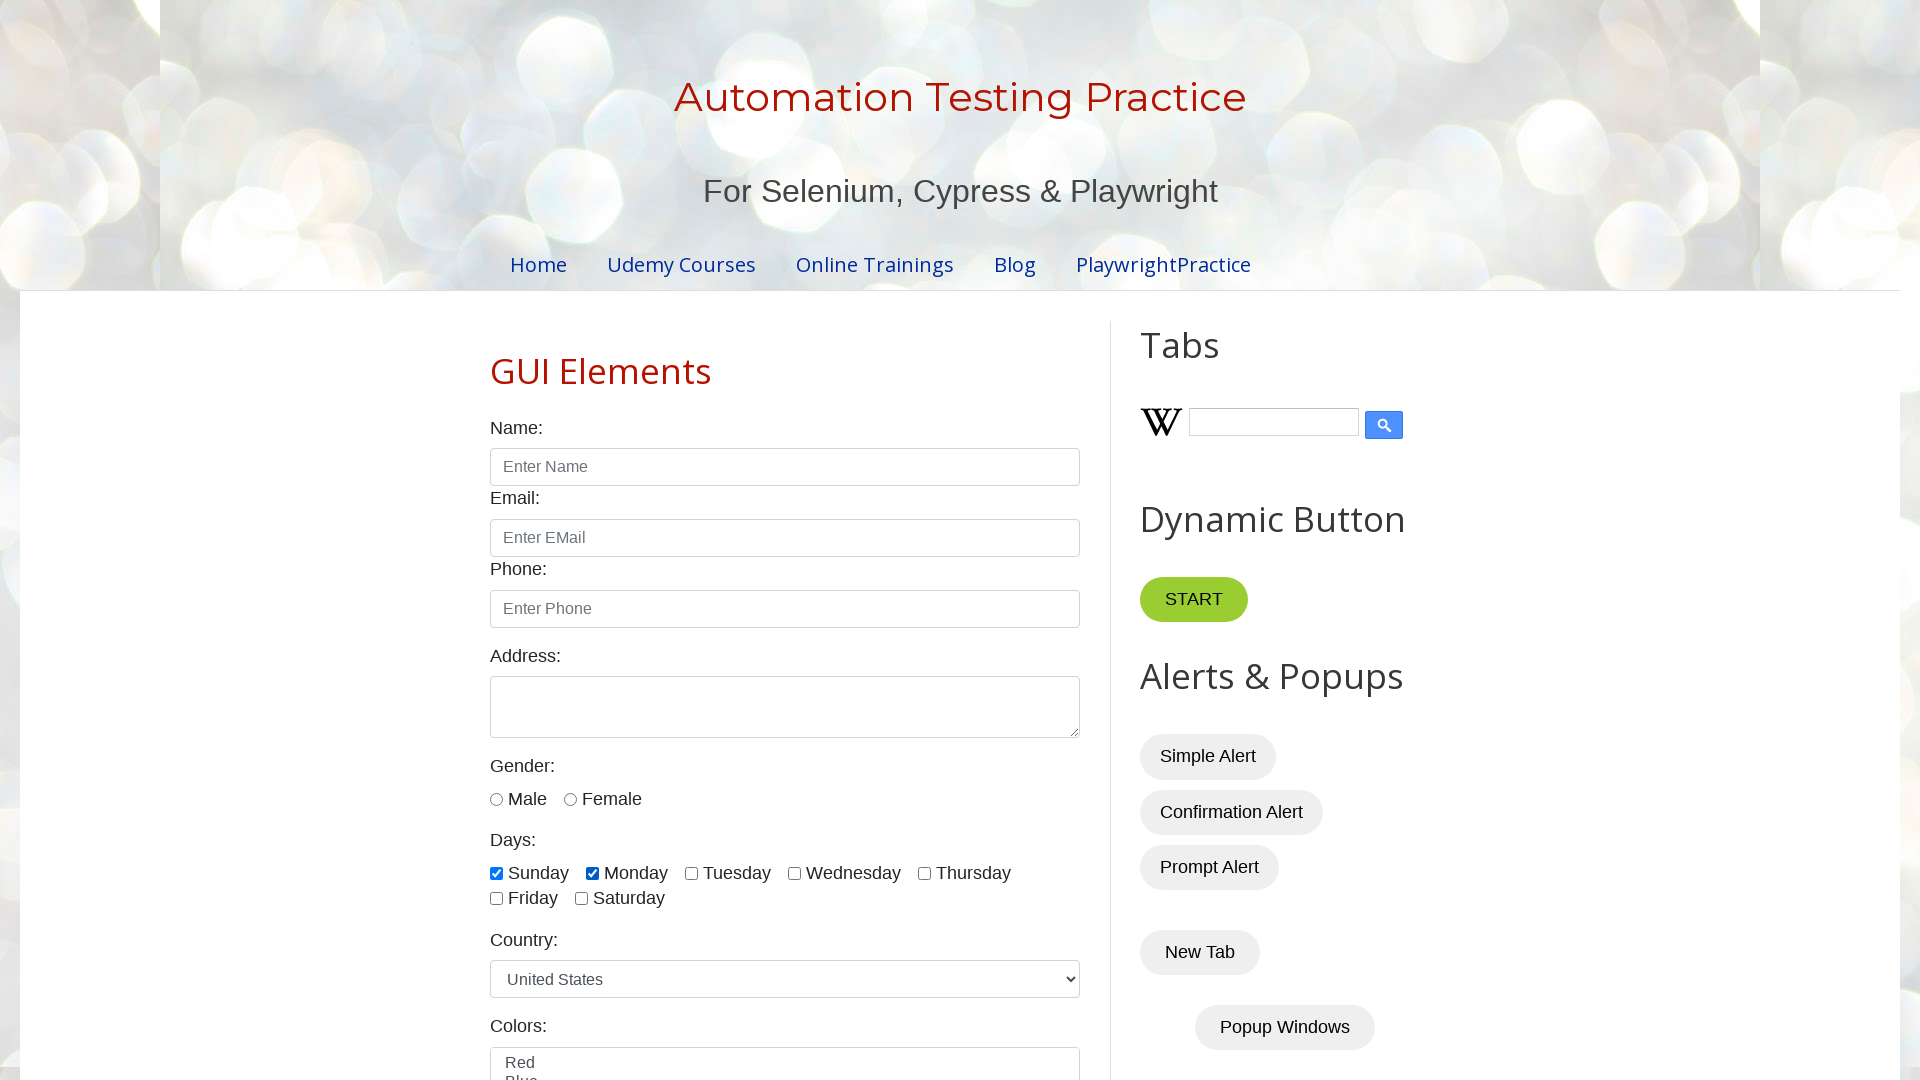

Clicked checkbox 3 to select it at (692, 873) on xpath=//input[@type='checkbox' and contains(@id,'day')] >> nth=2
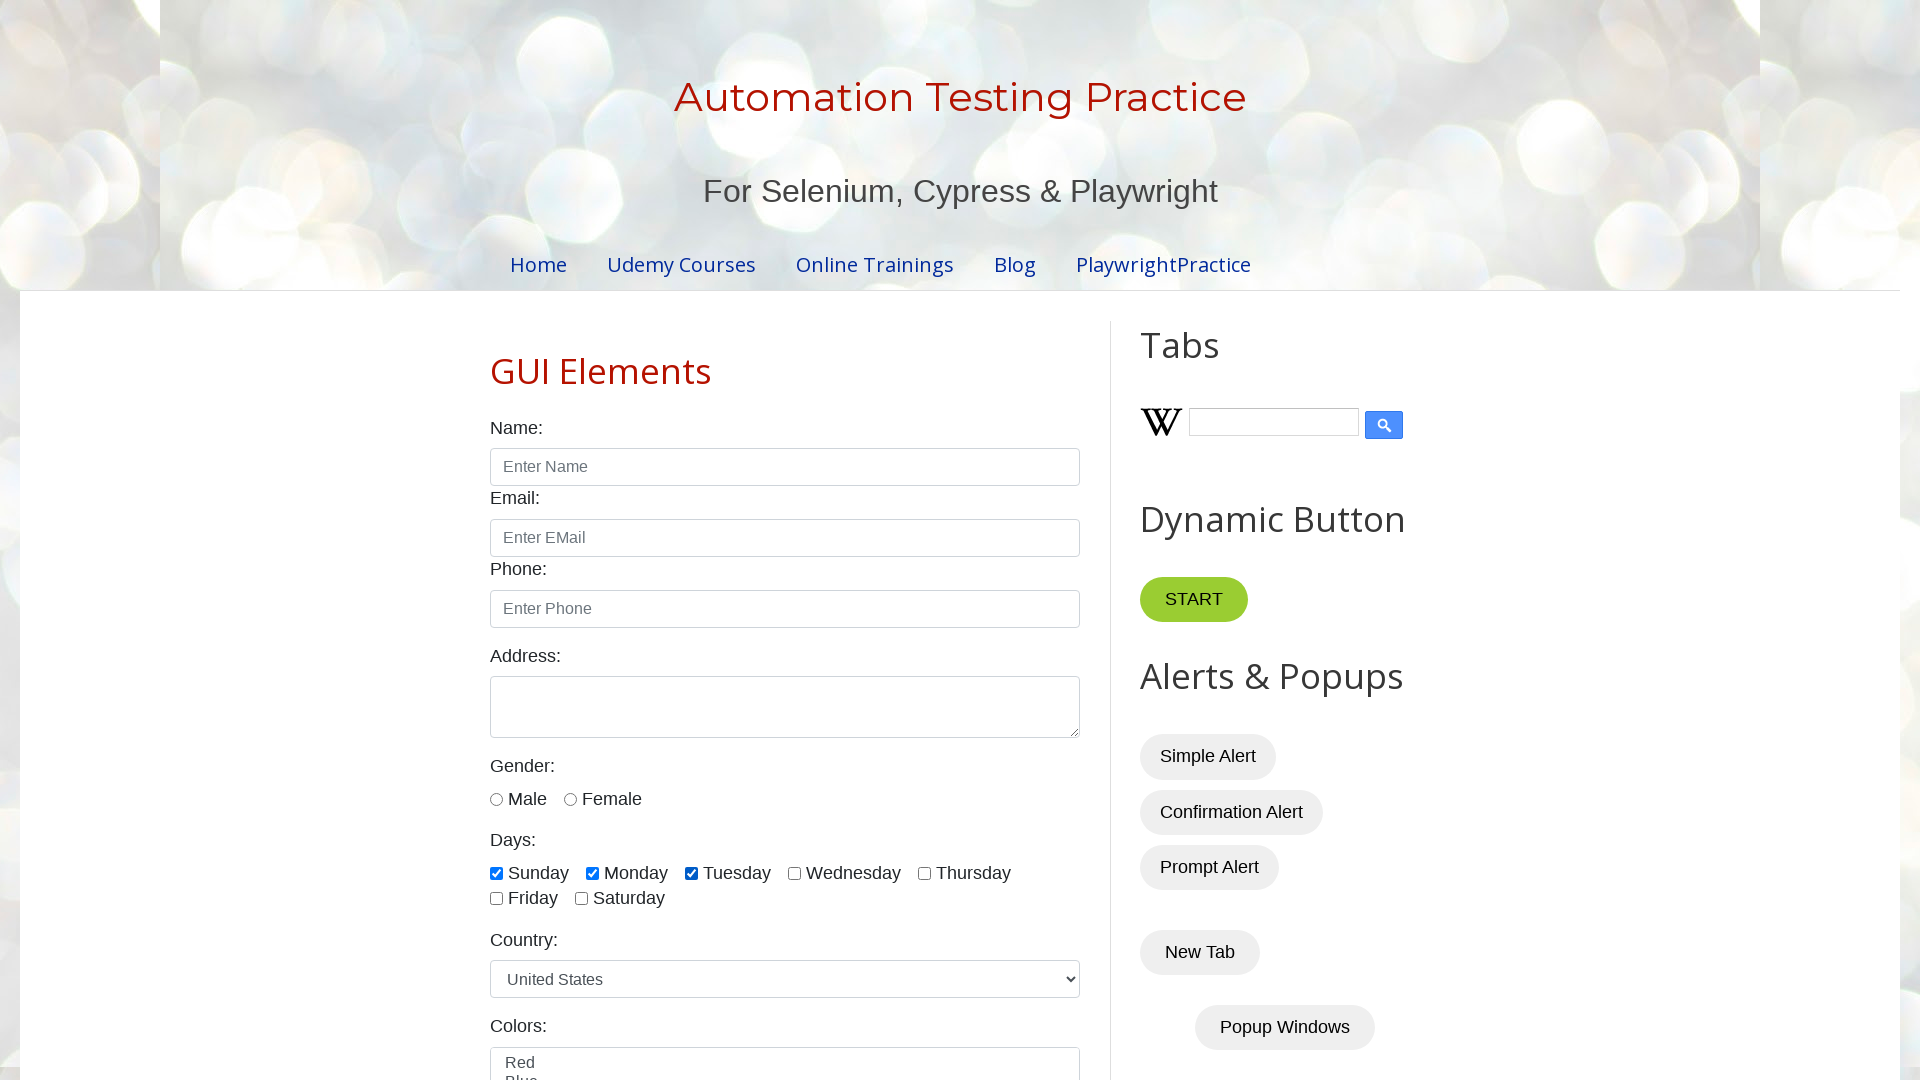

Clicked checkbox 4 to select it at (794, 873) on xpath=//input[@type='checkbox' and contains(@id,'day')] >> nth=3
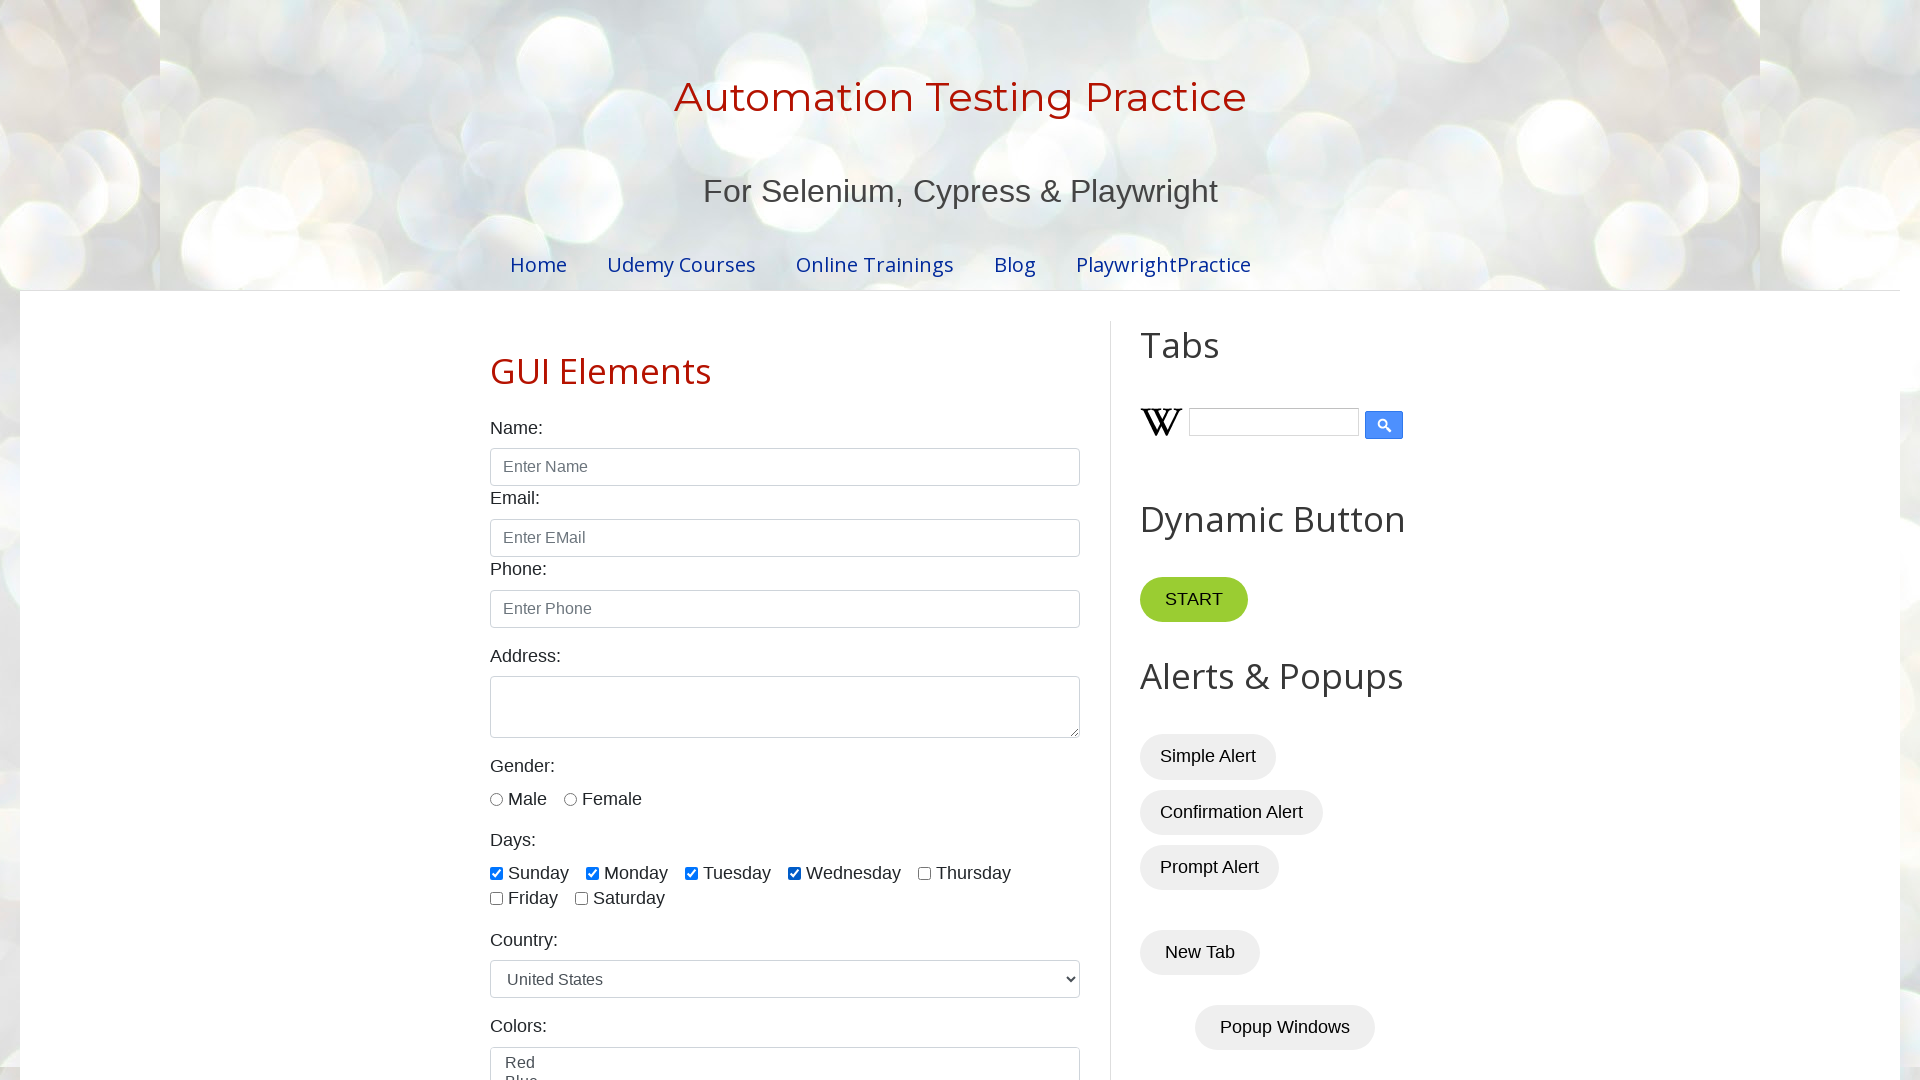

Clicked checkbox 5 to select it at (924, 873) on xpath=//input[@type='checkbox' and contains(@id,'day')] >> nth=4
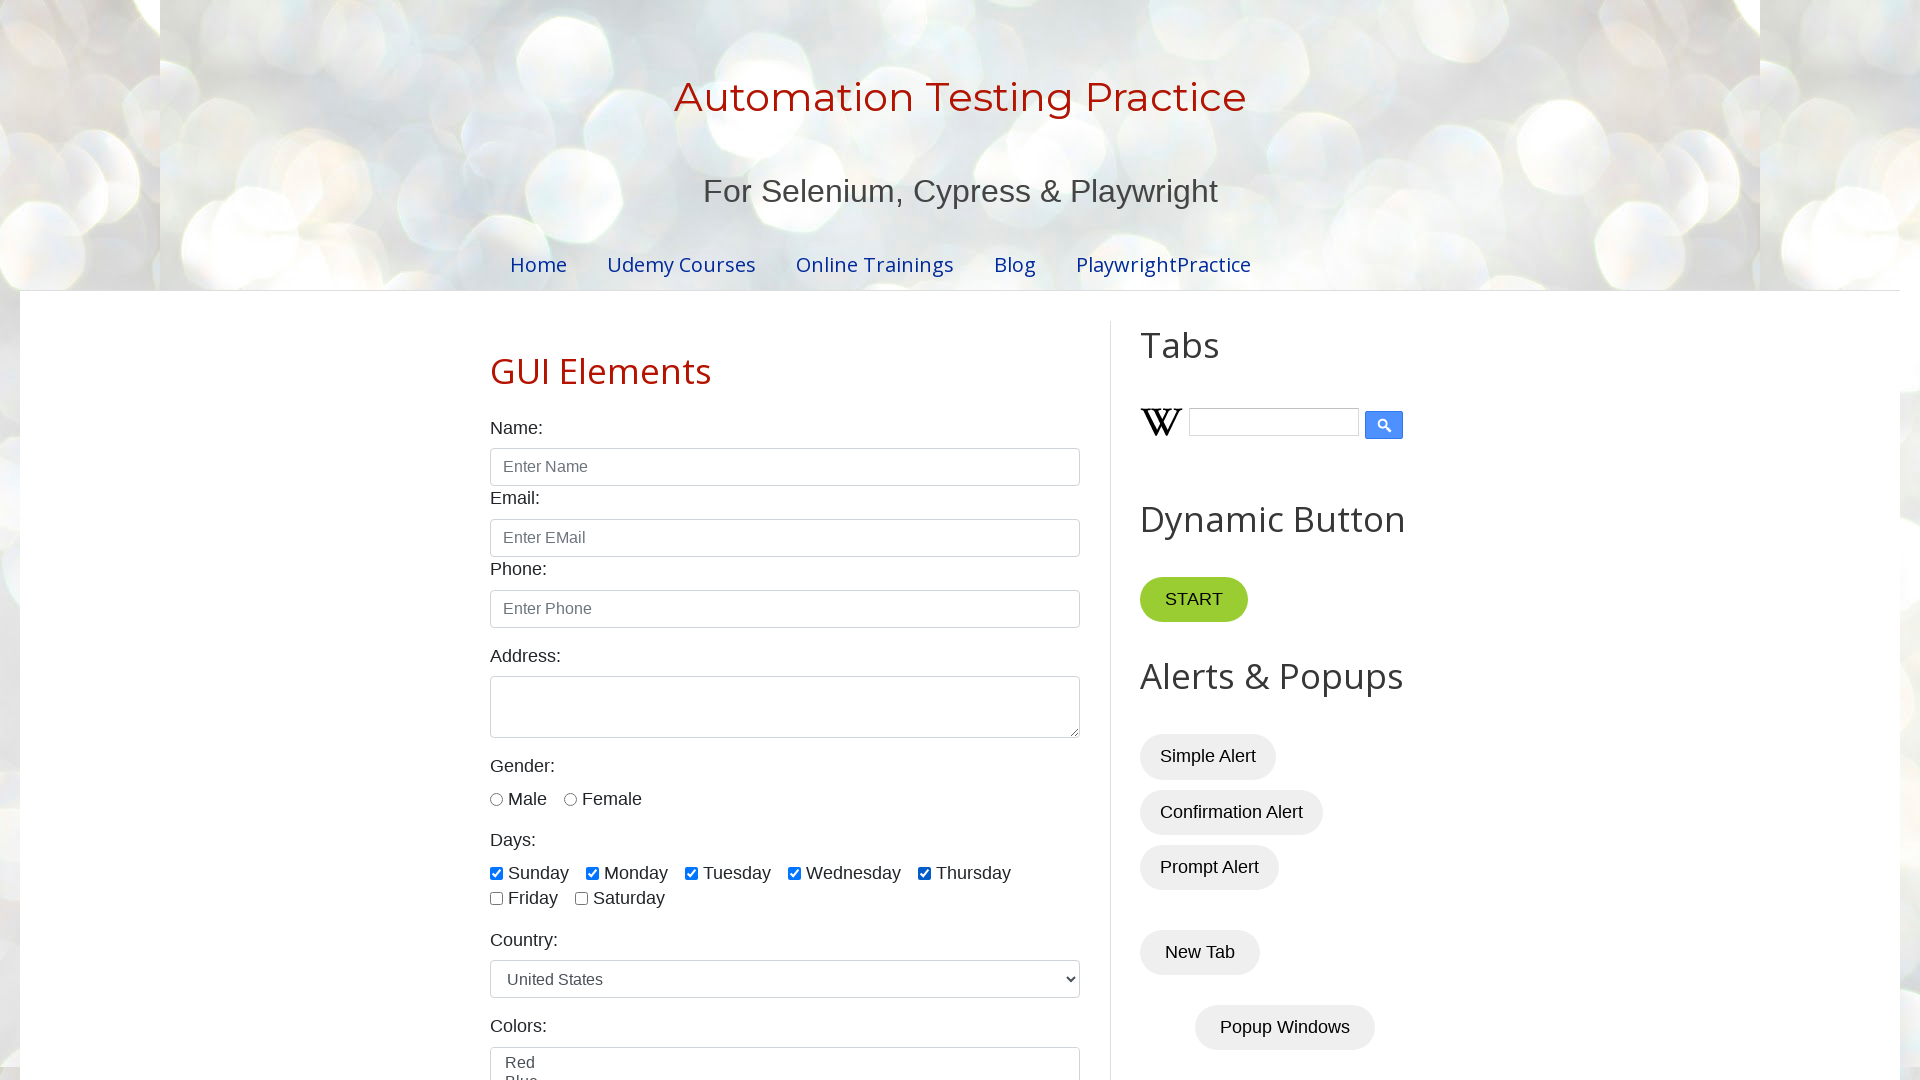

Clicked checkbox 6 to select it at (496, 899) on xpath=//input[@type='checkbox' and contains(@id,'day')] >> nth=5
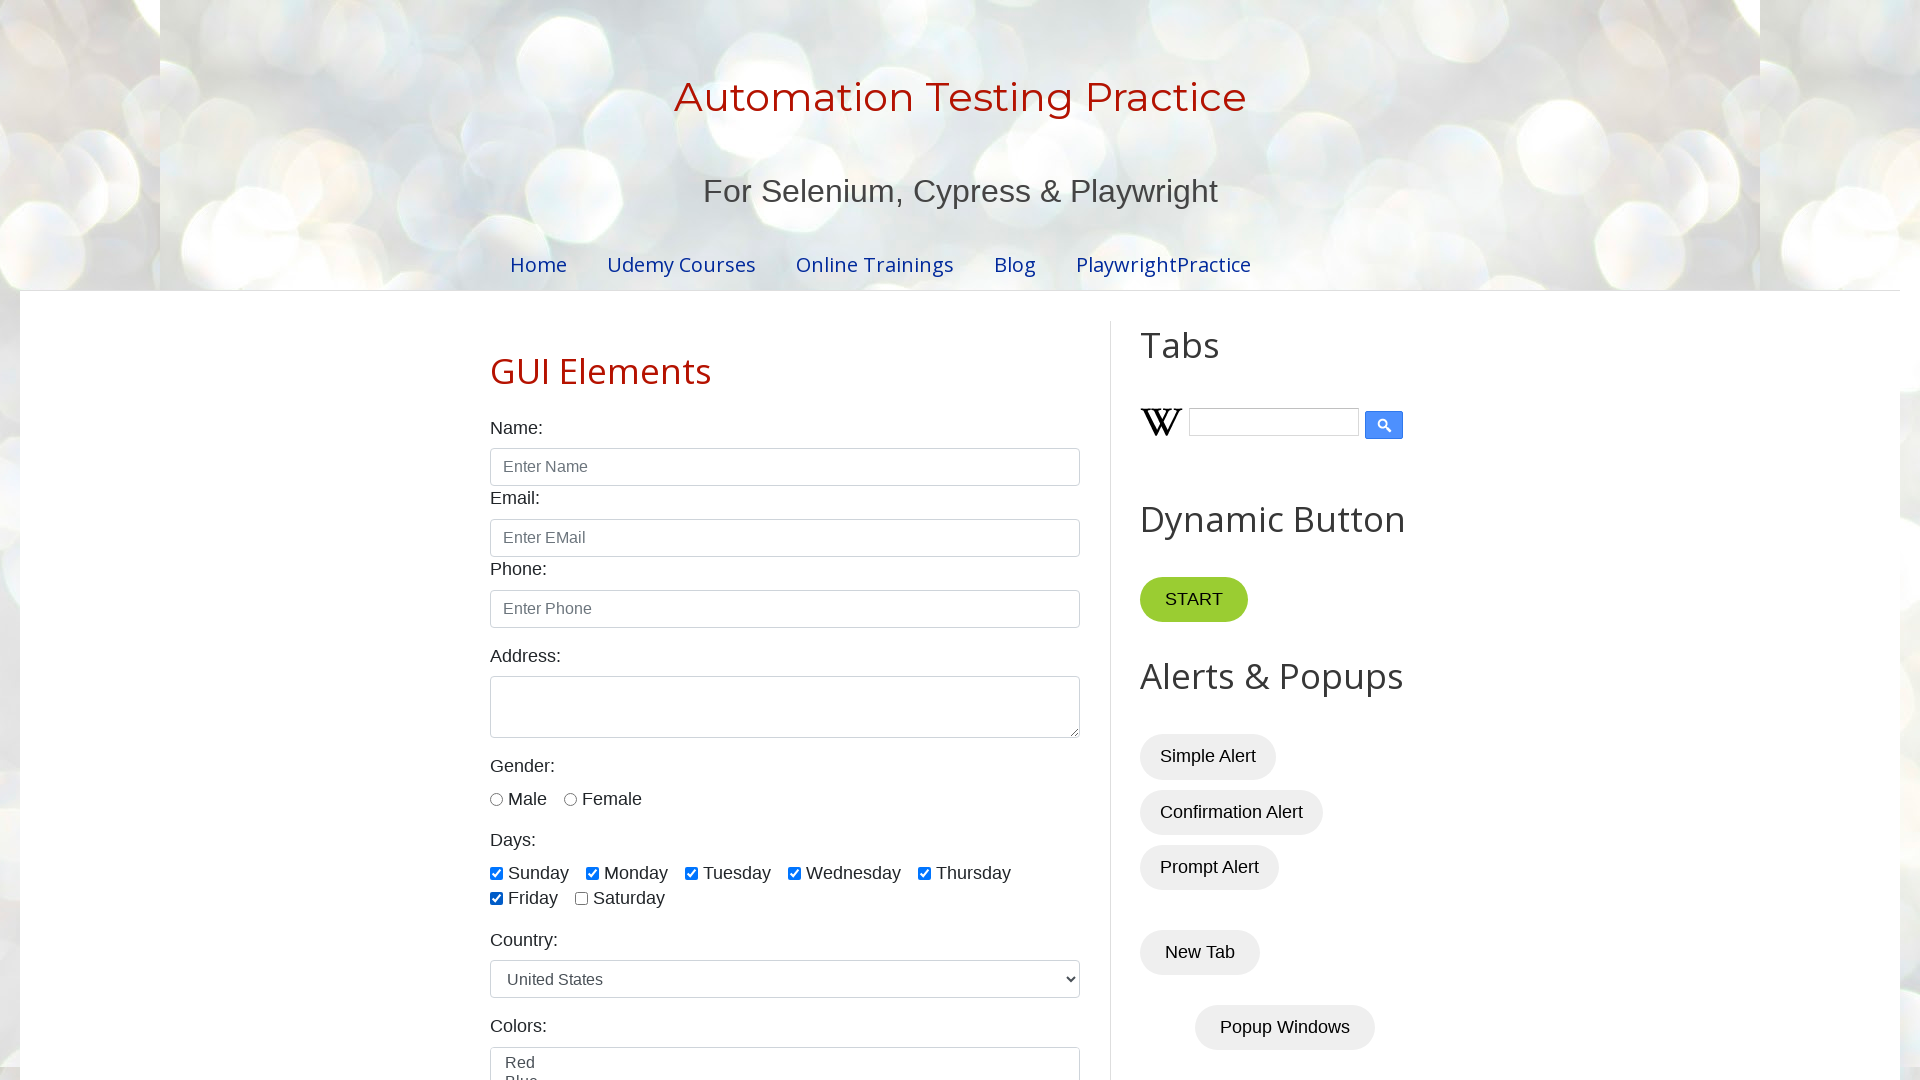

Clicked checkbox 7 to select it at (582, 899) on xpath=//input[@type='checkbox' and contains(@id,'day')] >> nth=6
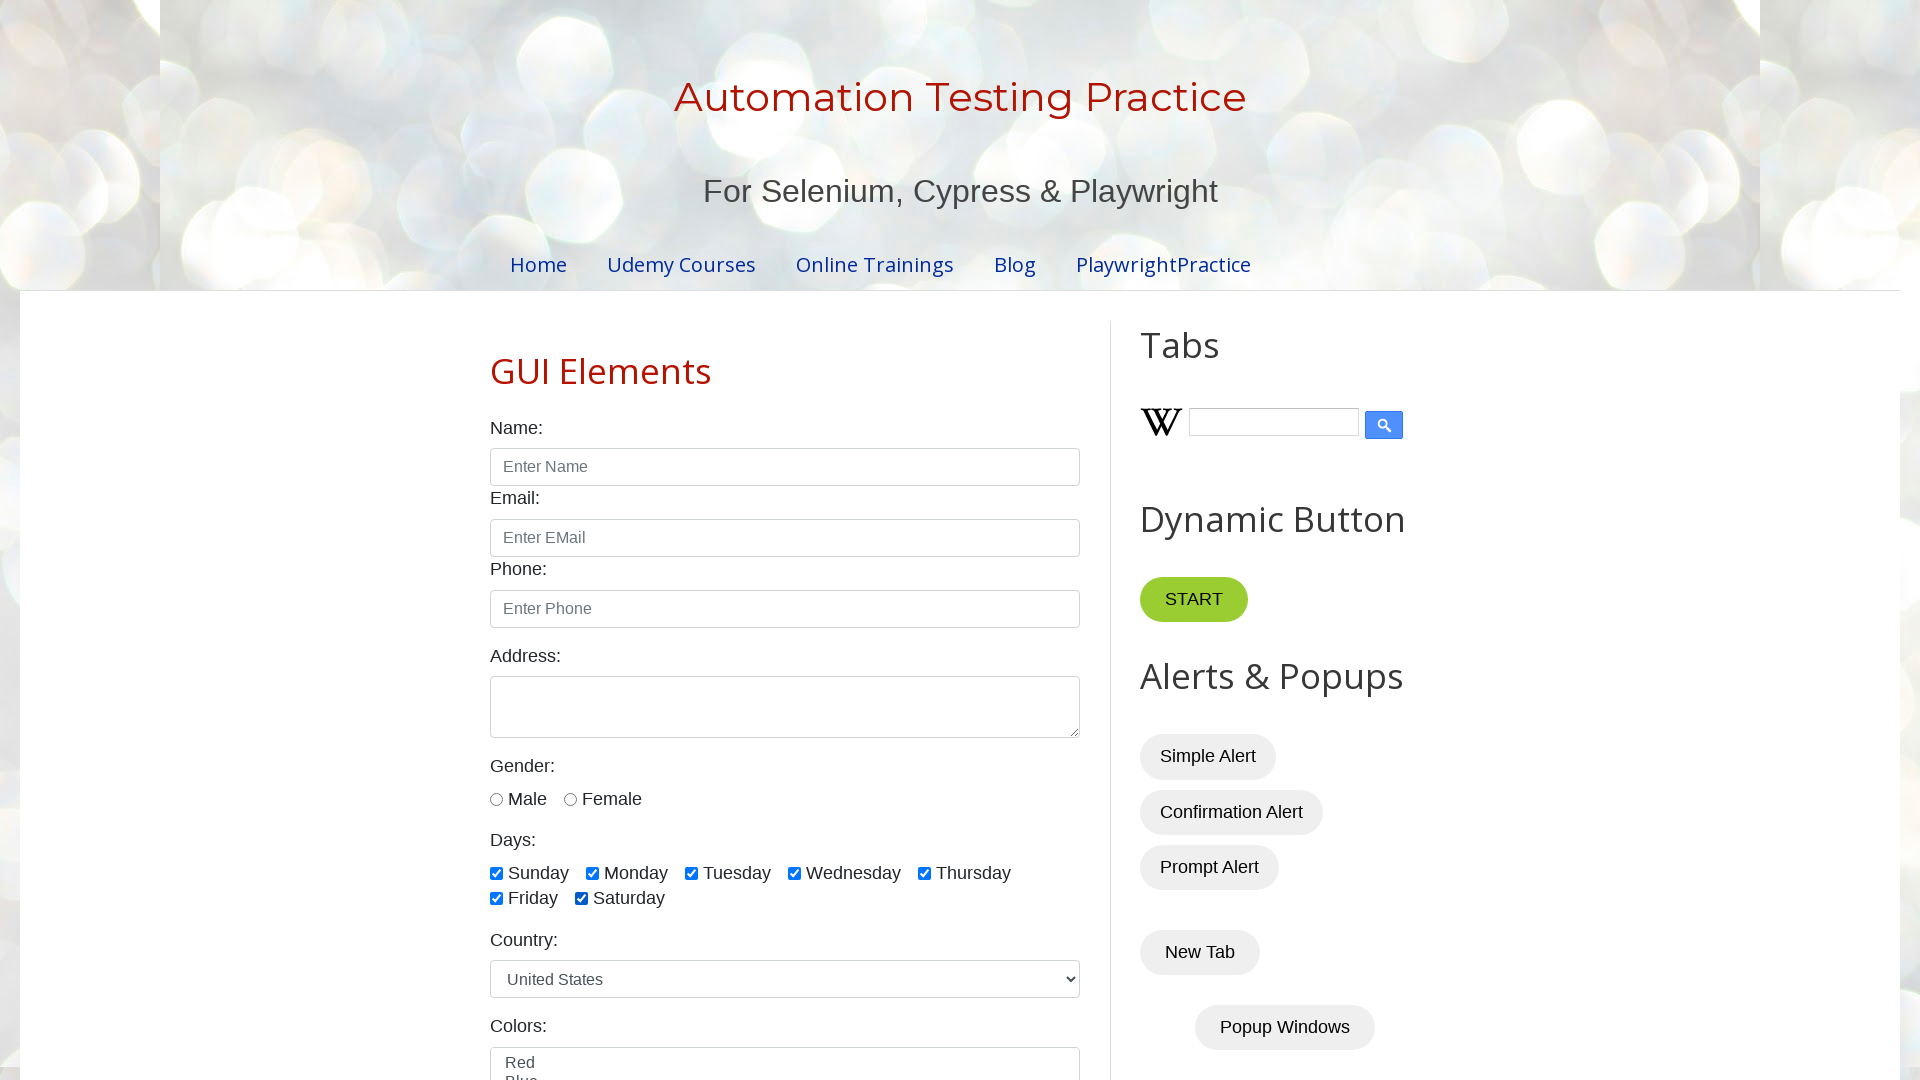

Waited 1 second after selecting all checkboxes
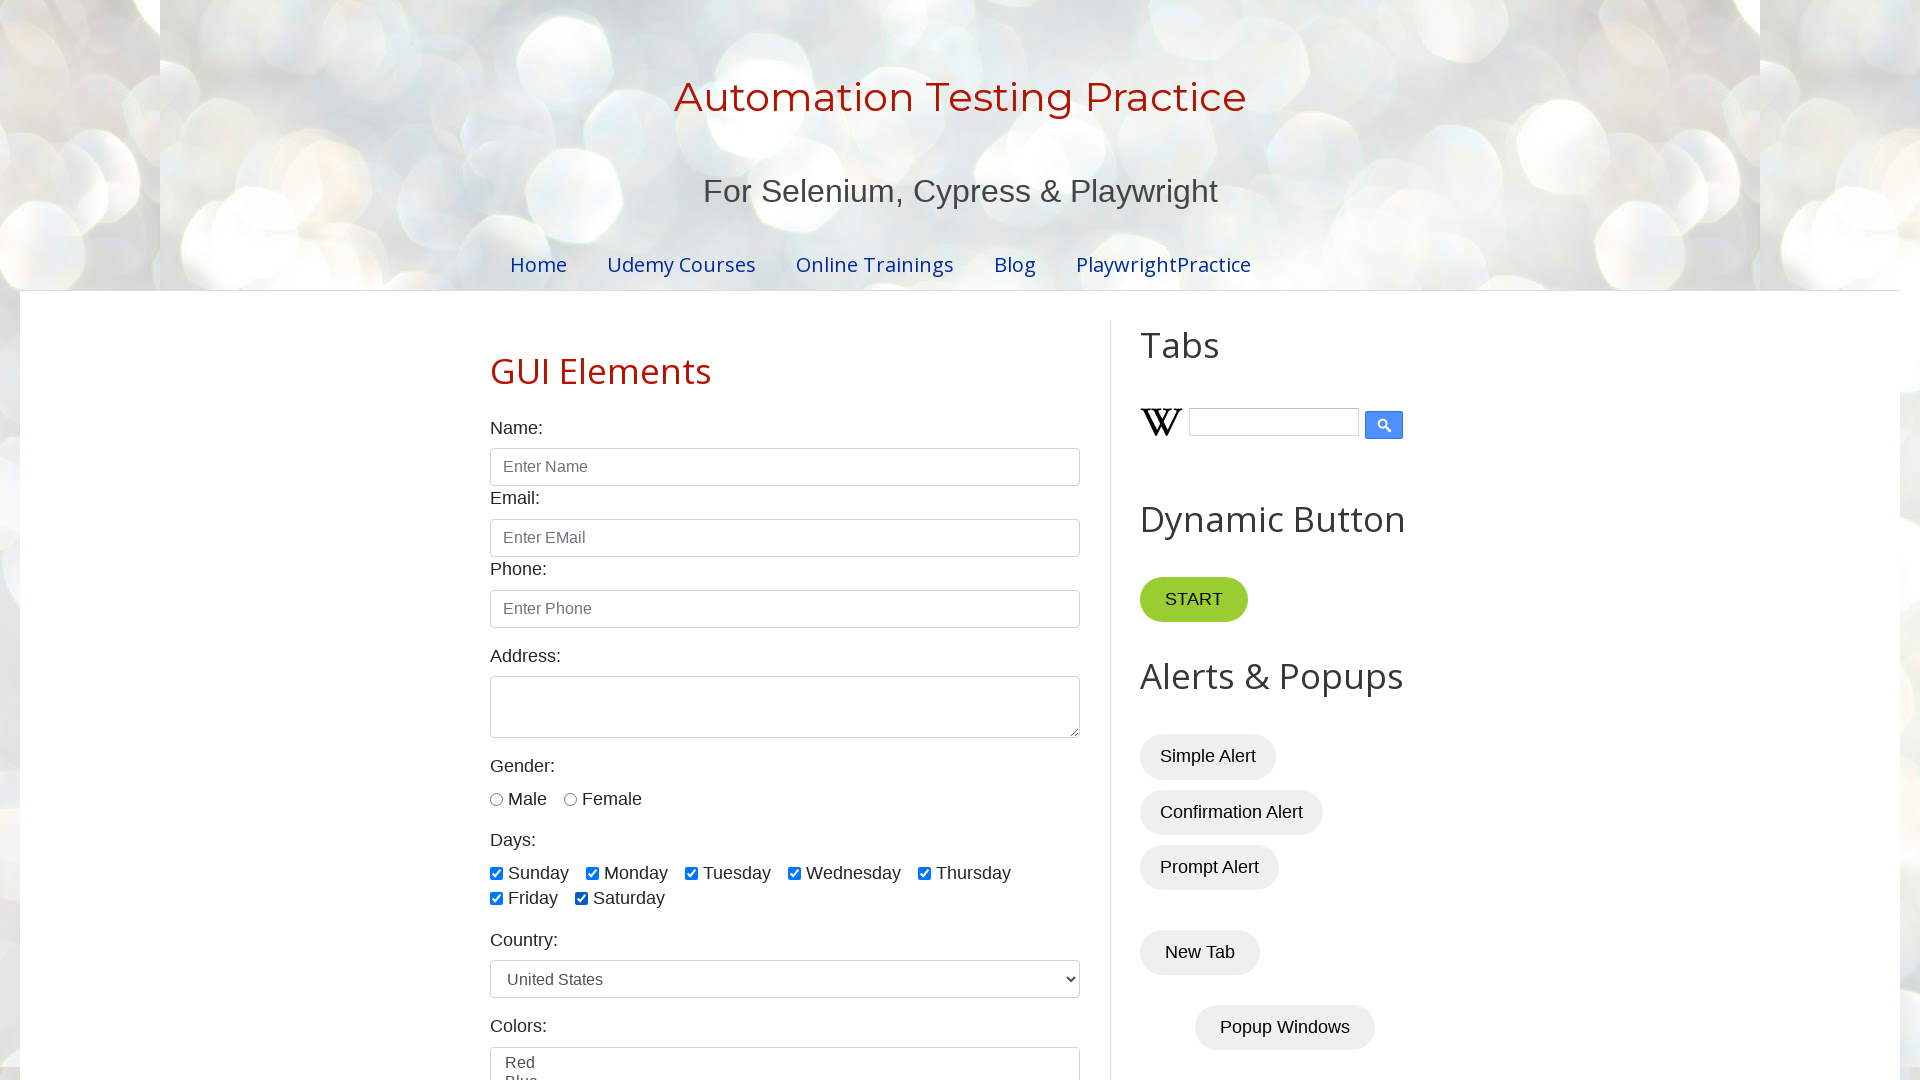

Unchecked checkbox 1 at (496, 873) on xpath=//input[@type='checkbox' and contains(@id,'day')] >> nth=0
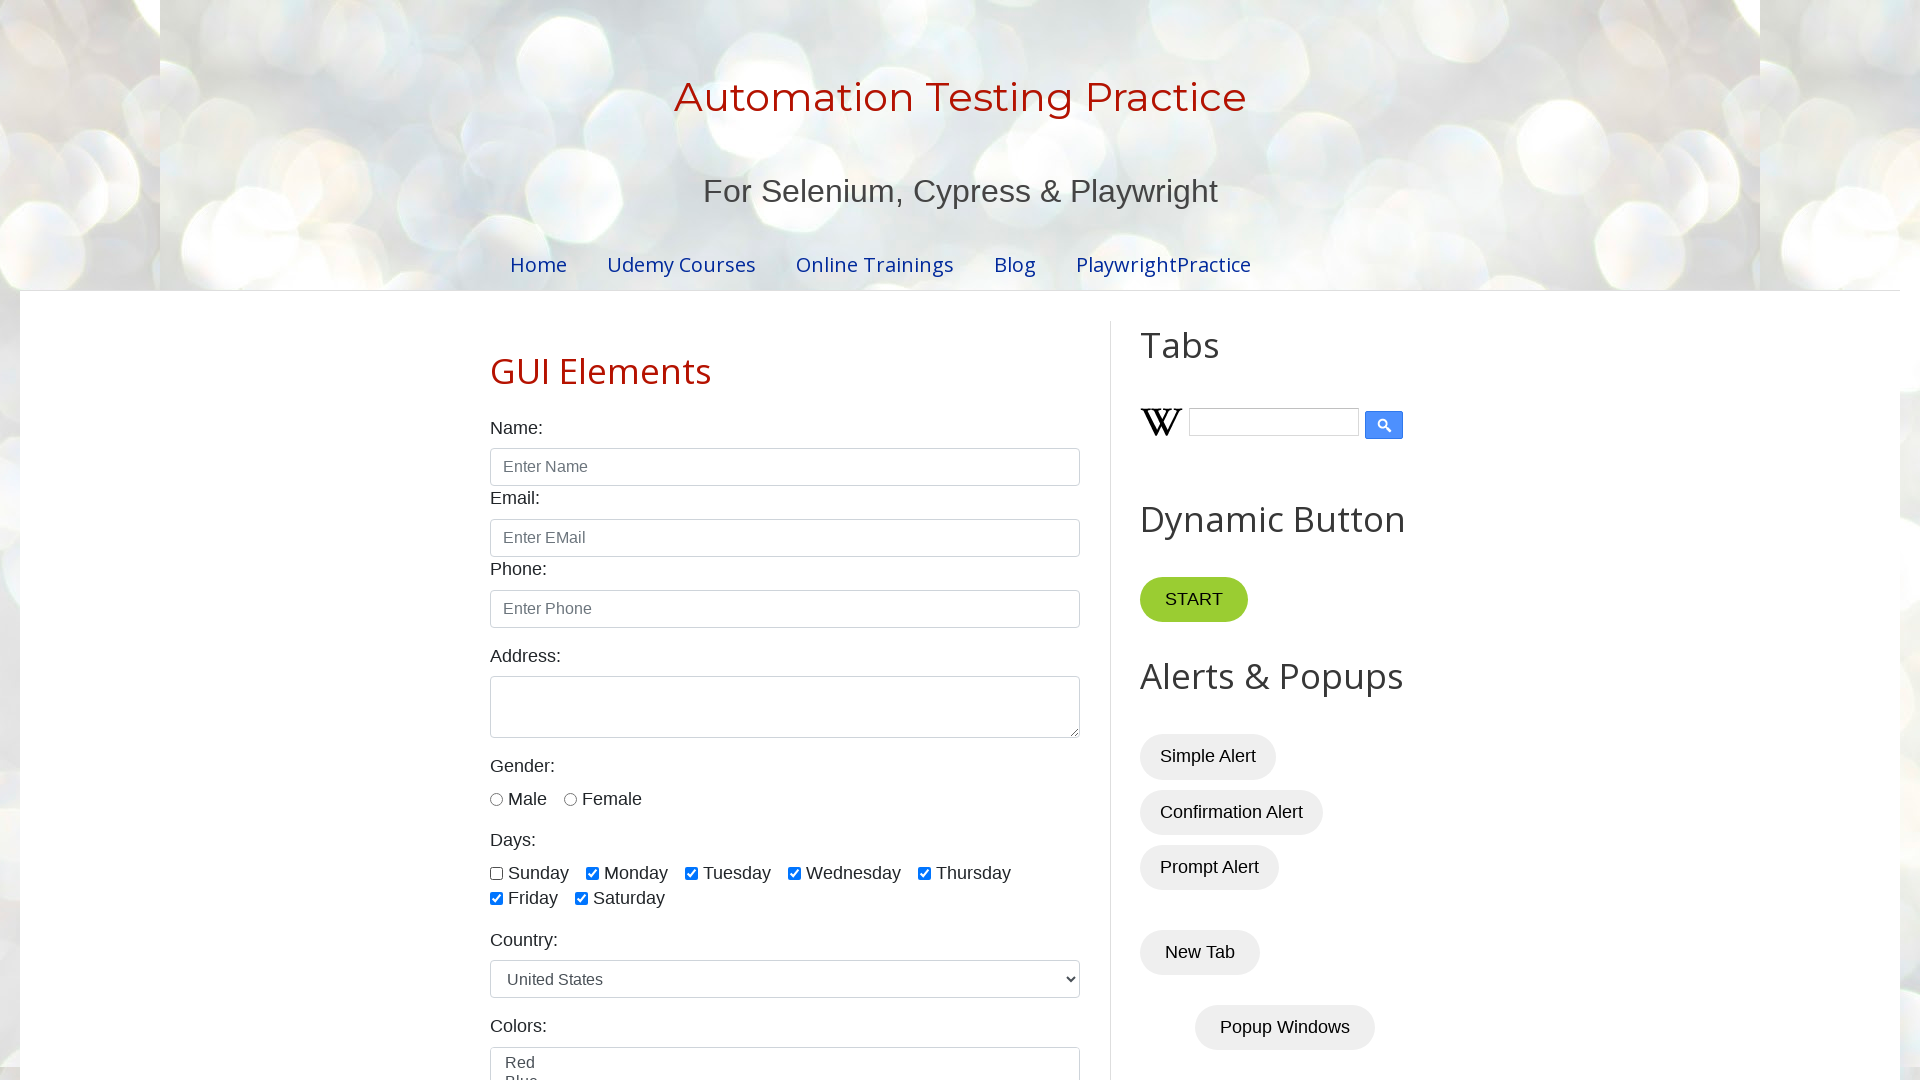

Unchecked checkbox 2 at (592, 873) on xpath=//input[@type='checkbox' and contains(@id,'day')] >> nth=1
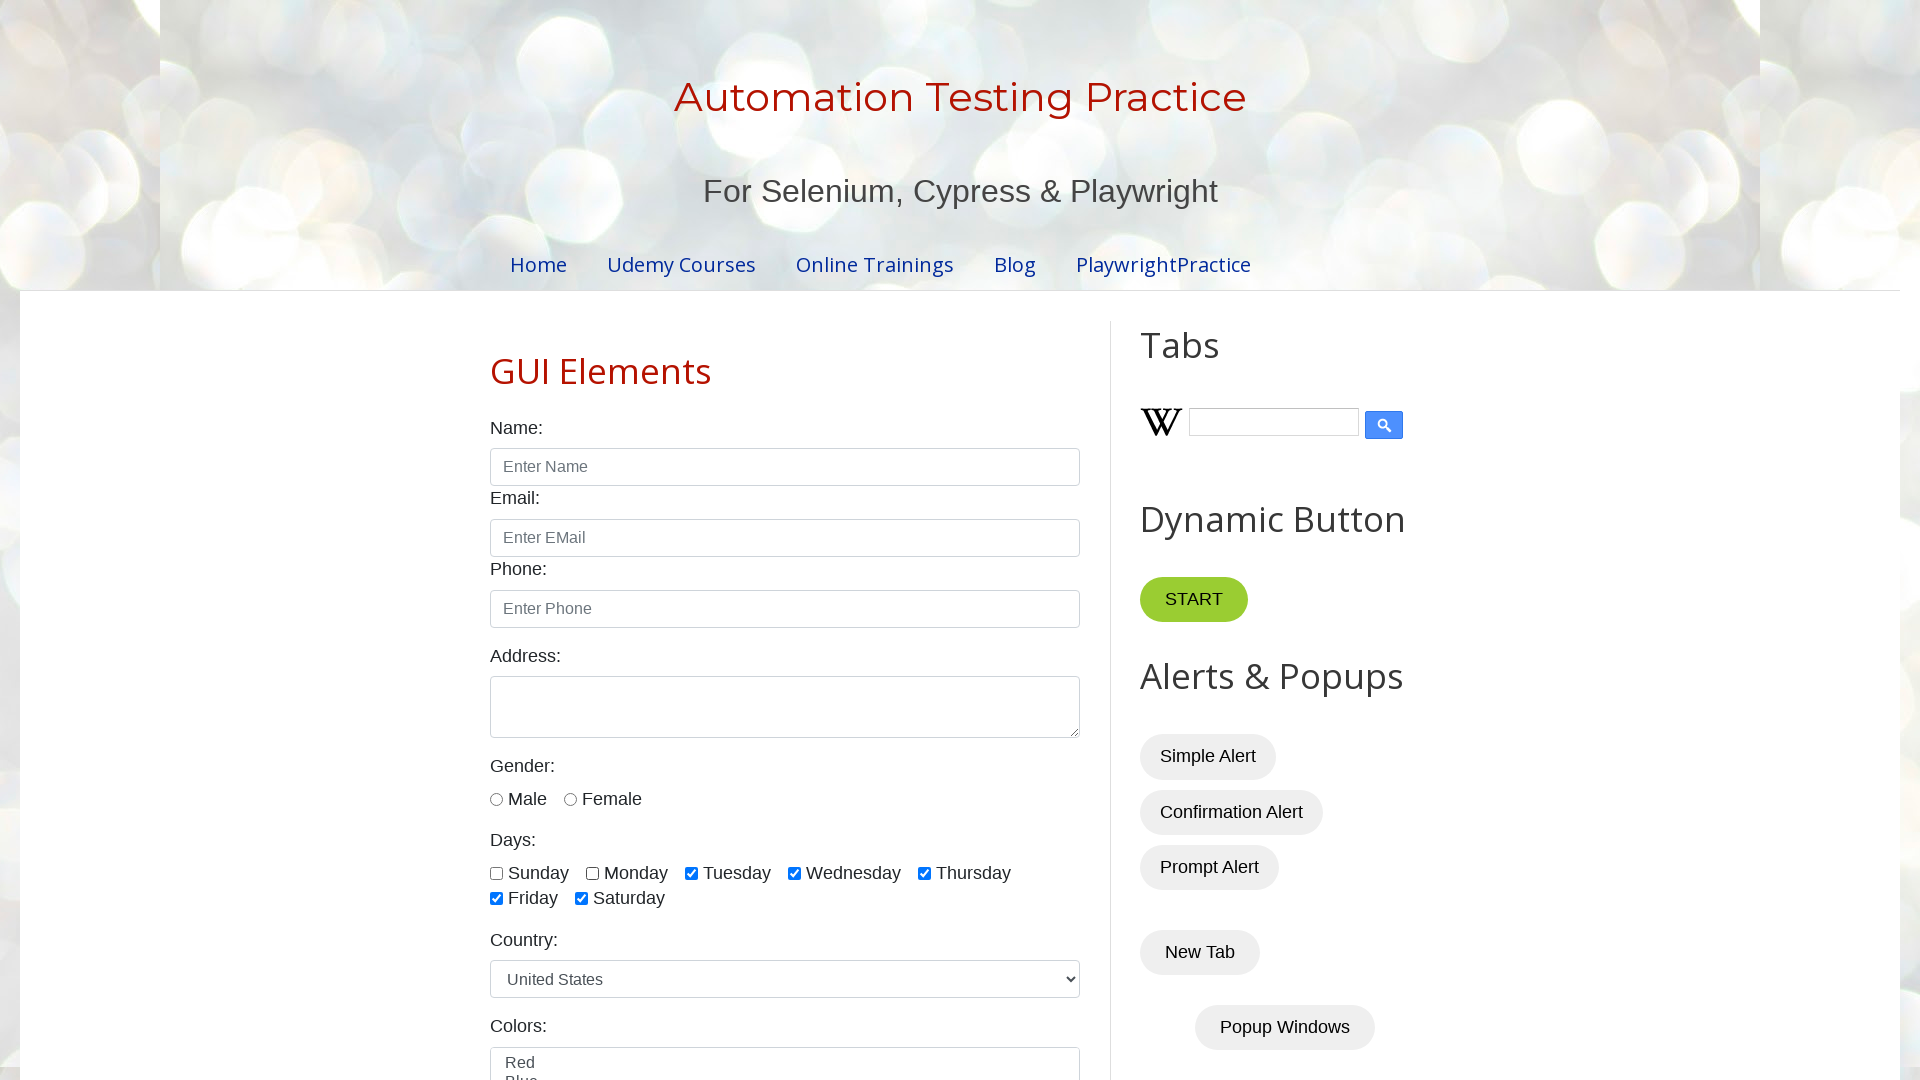

Unchecked checkbox 3 at (692, 873) on xpath=//input[@type='checkbox' and contains(@id,'day')] >> nth=2
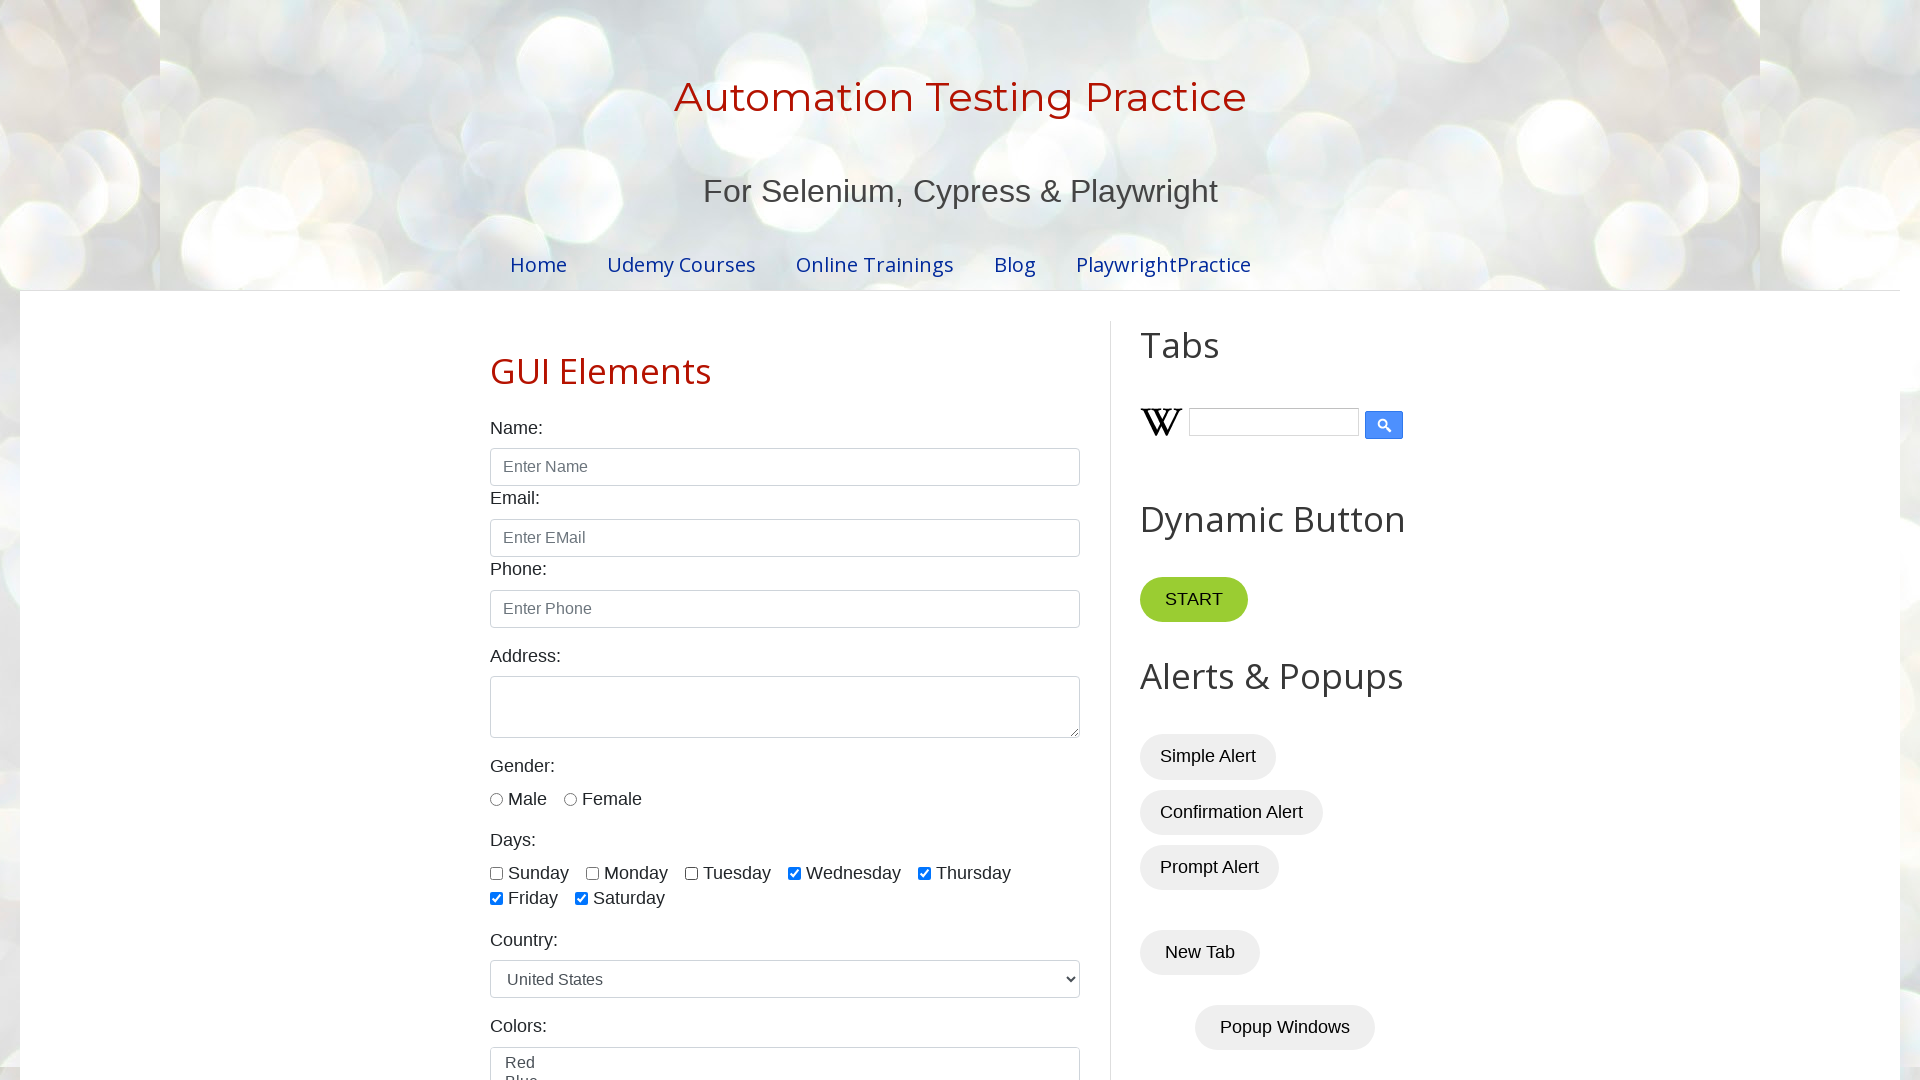

Unchecked checkbox 4 at (794, 873) on xpath=//input[@type='checkbox' and contains(@id,'day')] >> nth=3
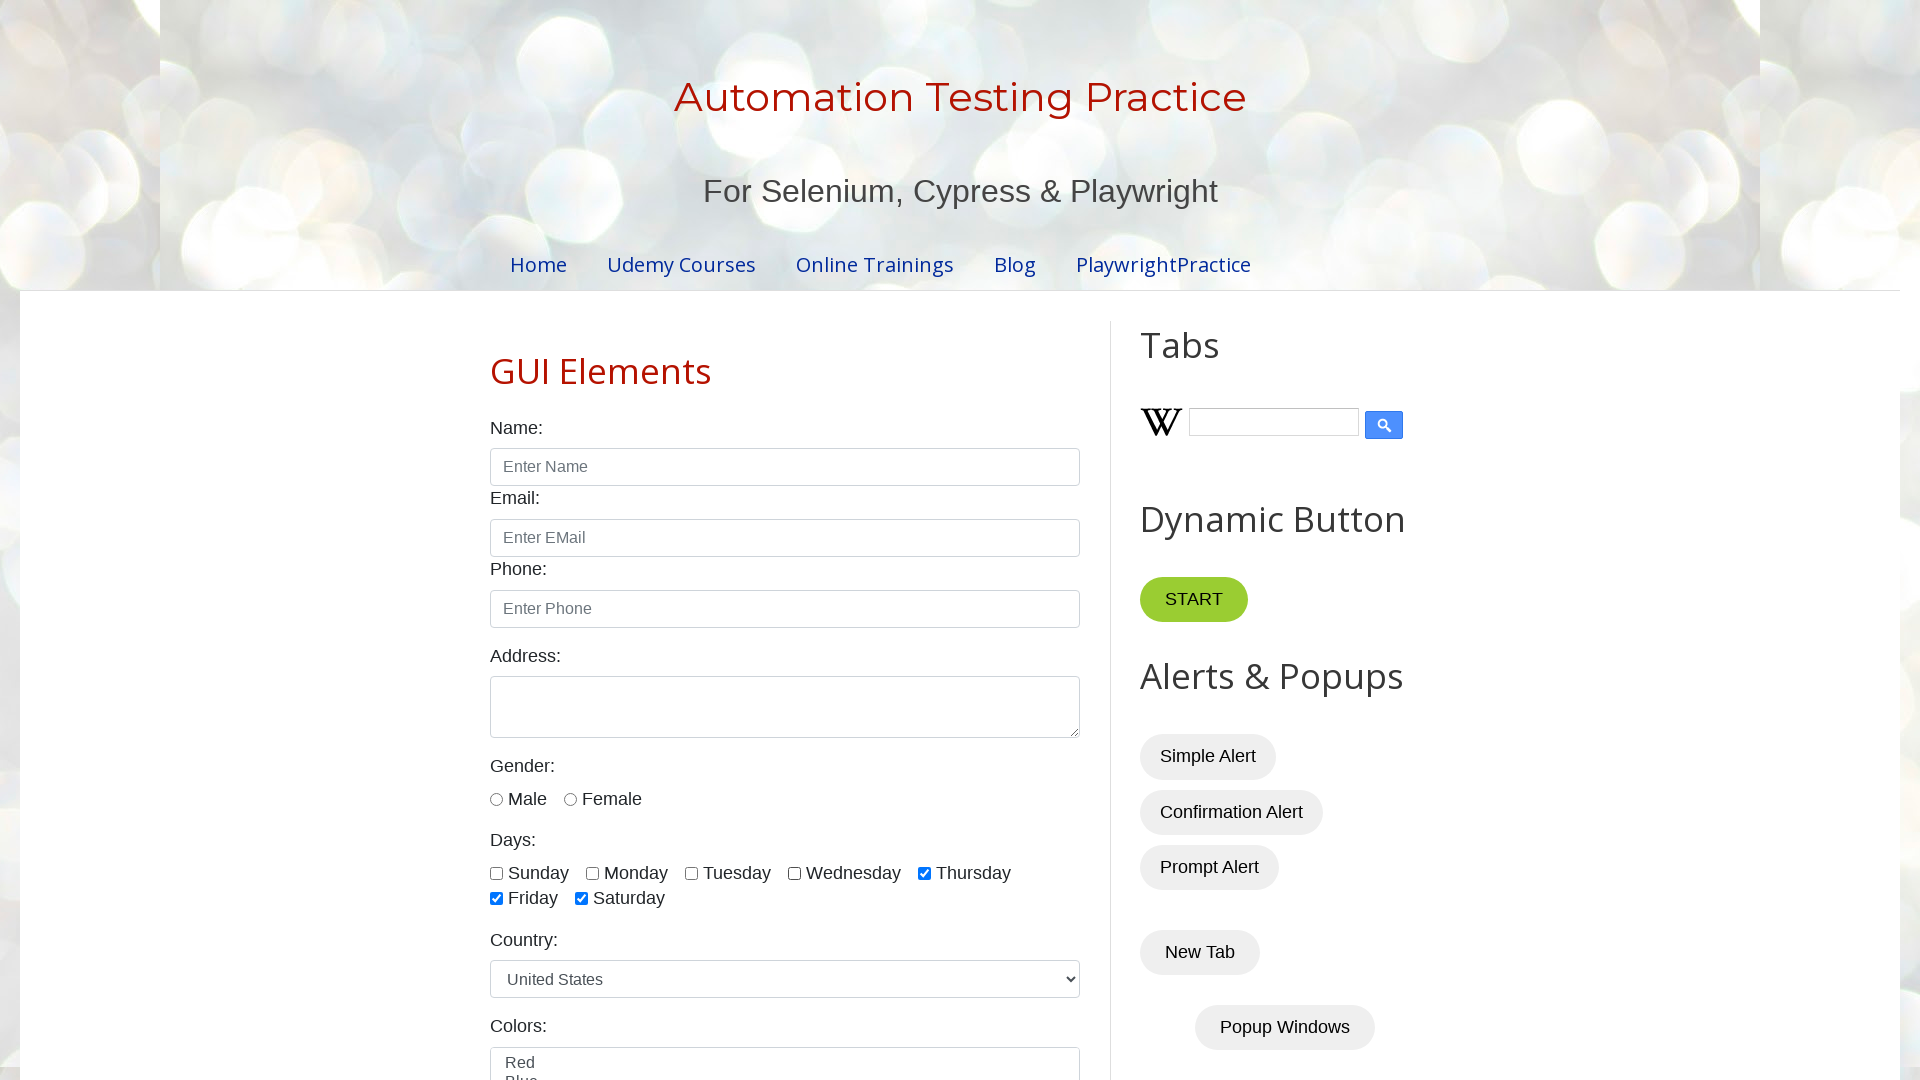

Unchecked checkbox 5 at (924, 873) on xpath=//input[@type='checkbox' and contains(@id,'day')] >> nth=4
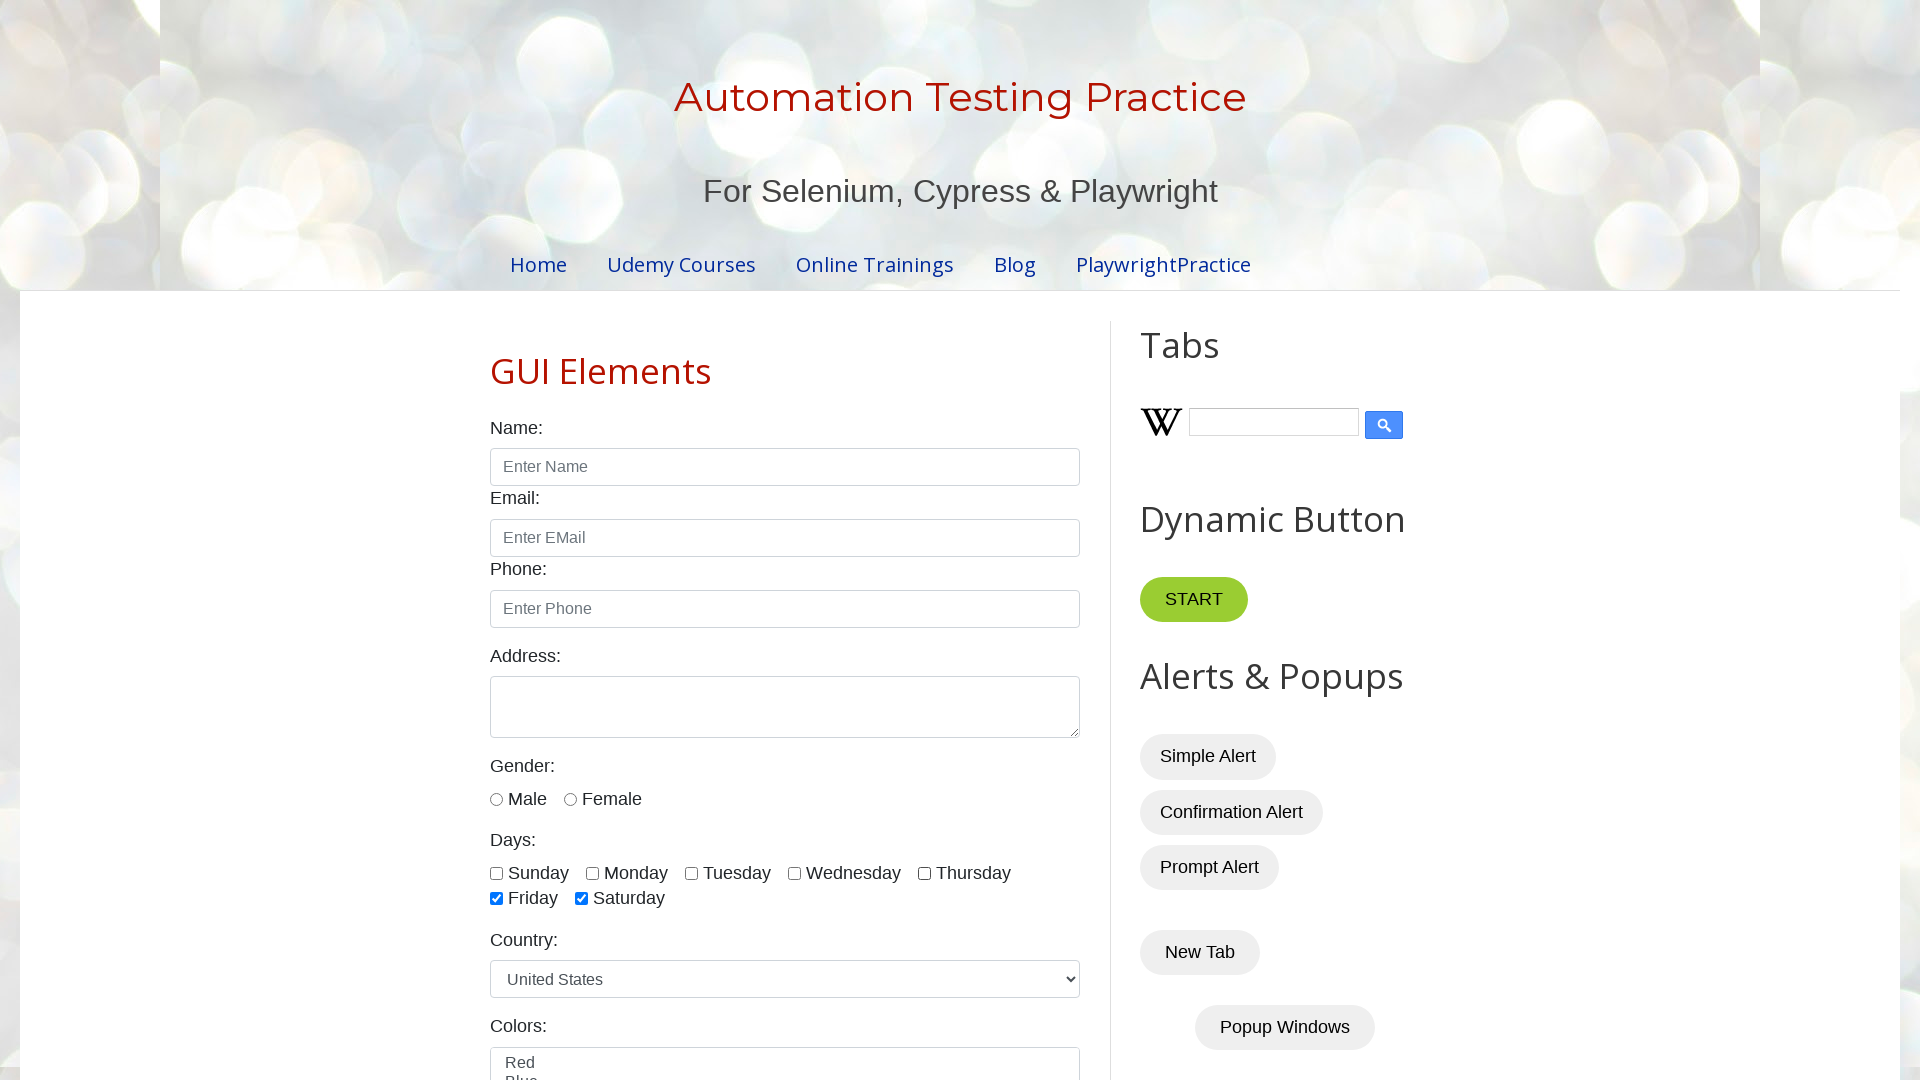

Unchecked checkbox 6 at (496, 899) on xpath=//input[@type='checkbox' and contains(@id,'day')] >> nth=5
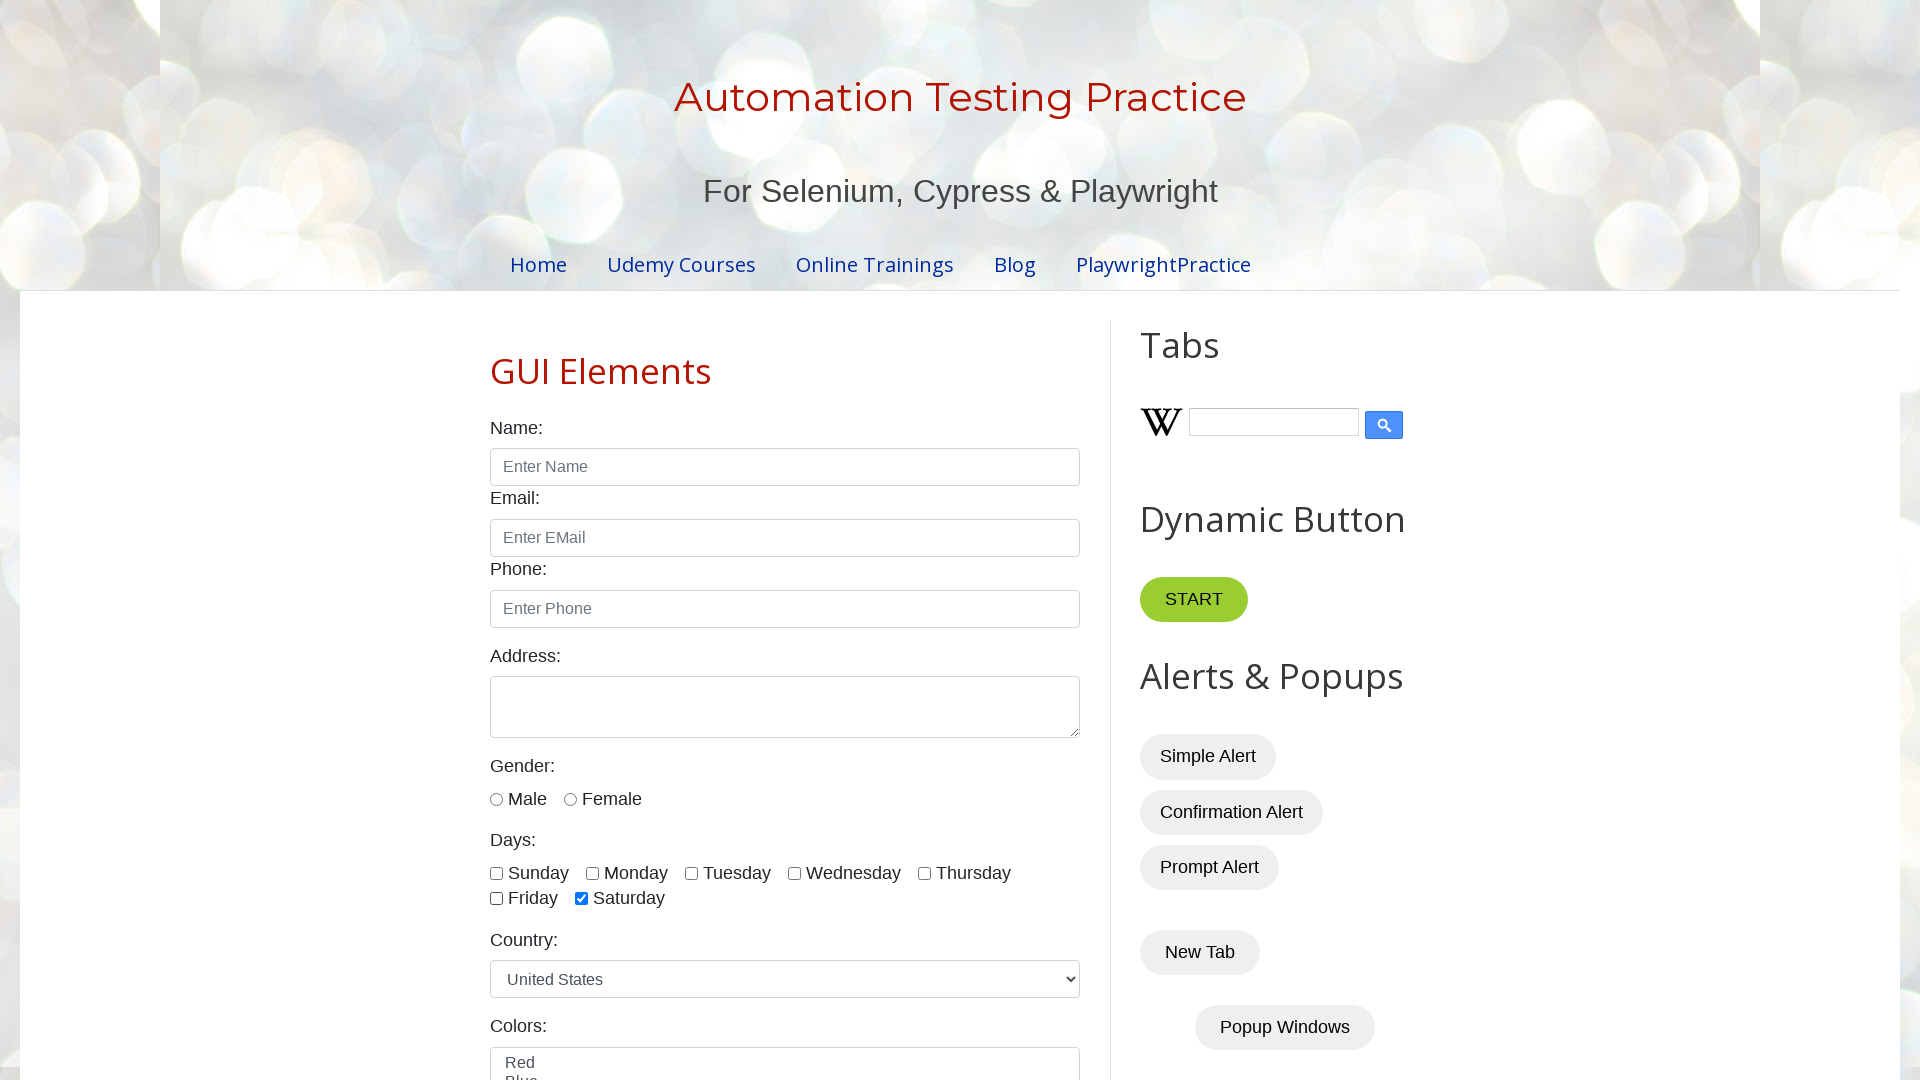

Unchecked checkbox 7 at (582, 899) on xpath=//input[@type='checkbox' and contains(@id,'day')] >> nth=6
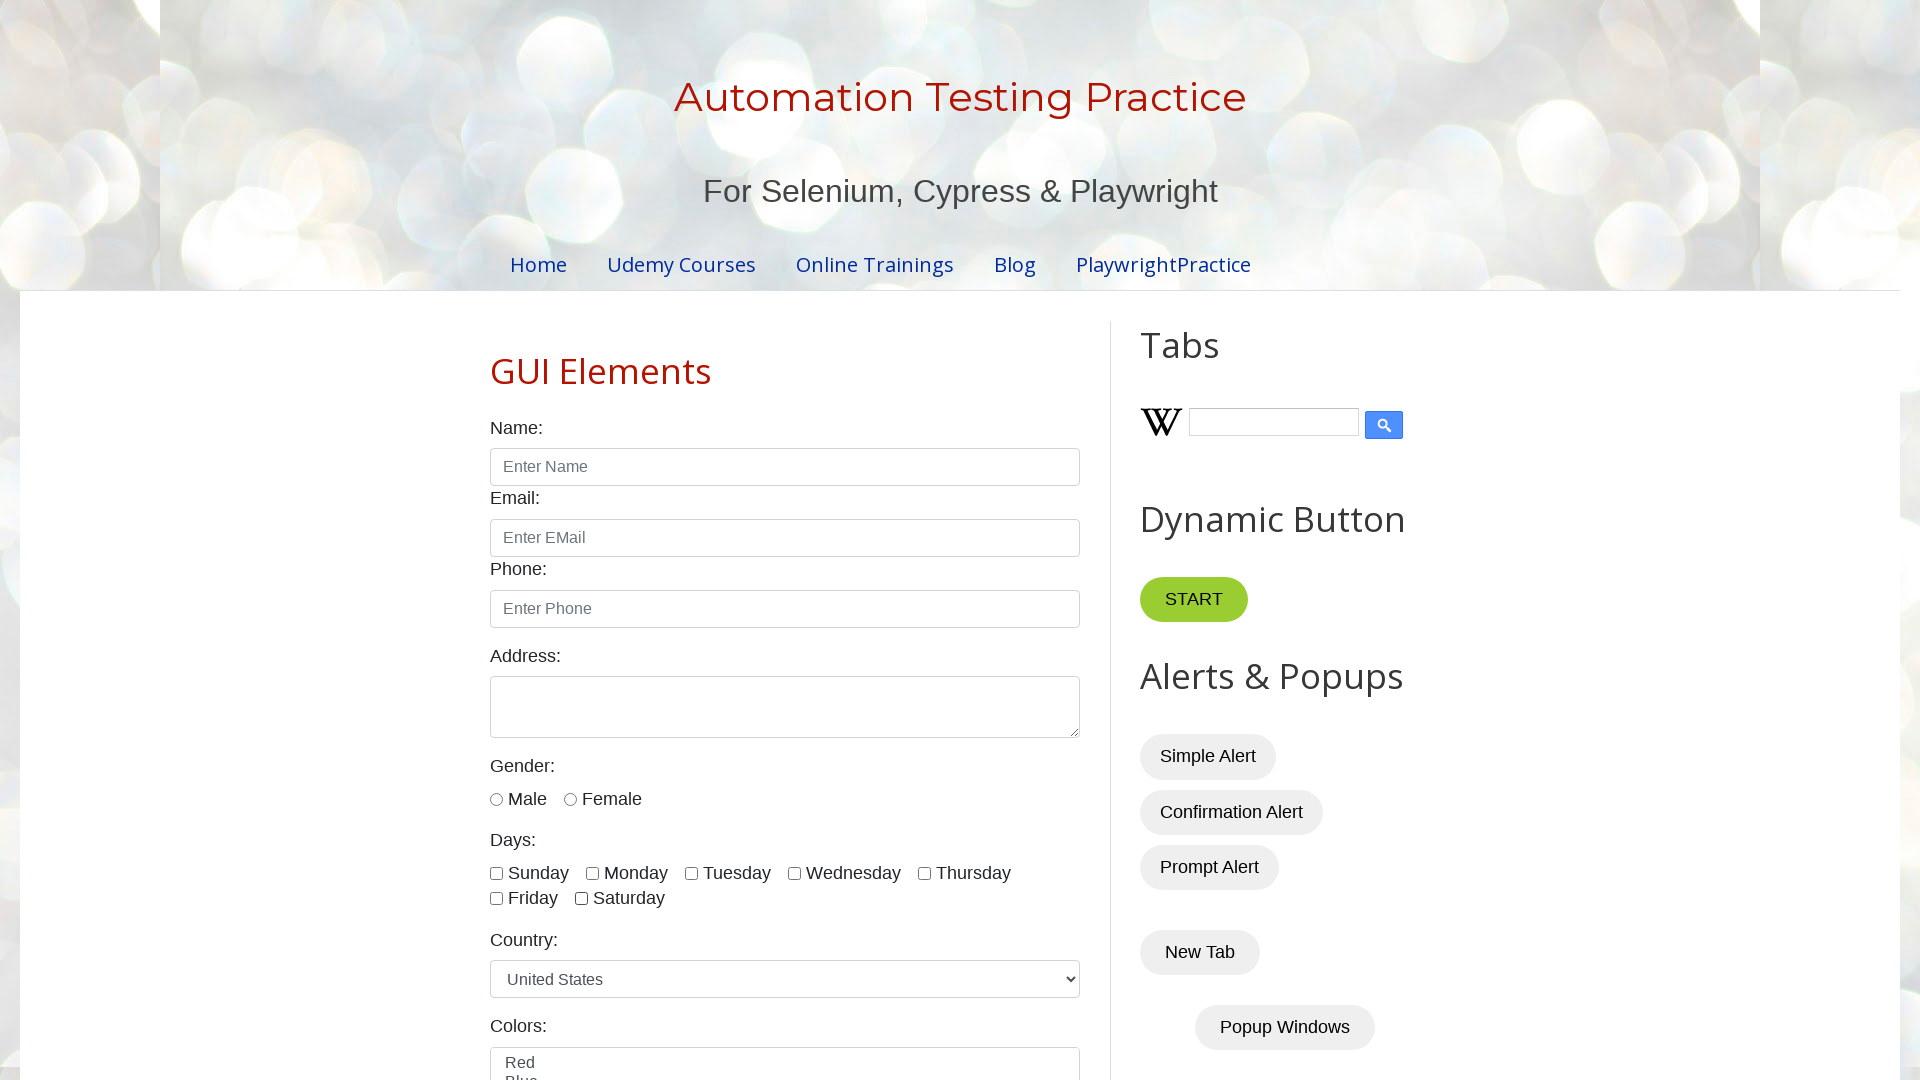

Waited 2 seconds for visual confirmation of all checkboxes unchecked
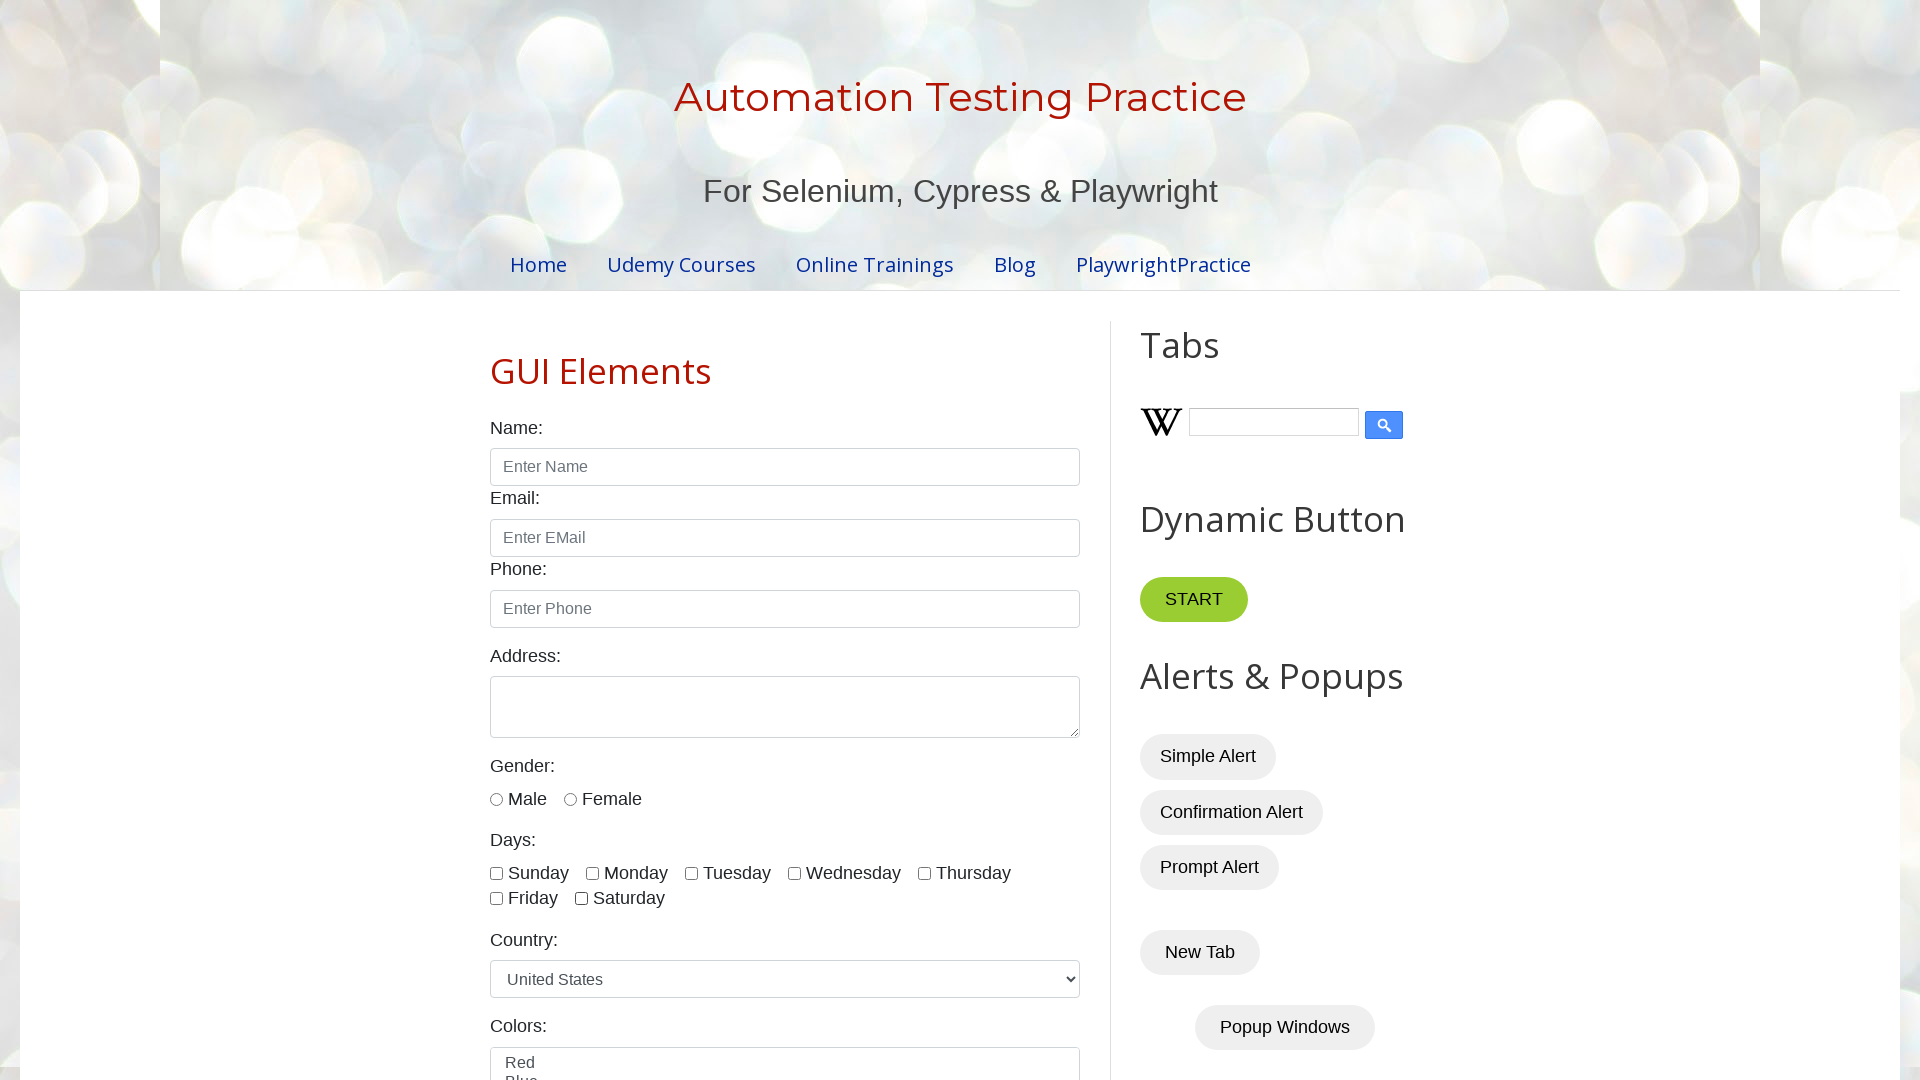

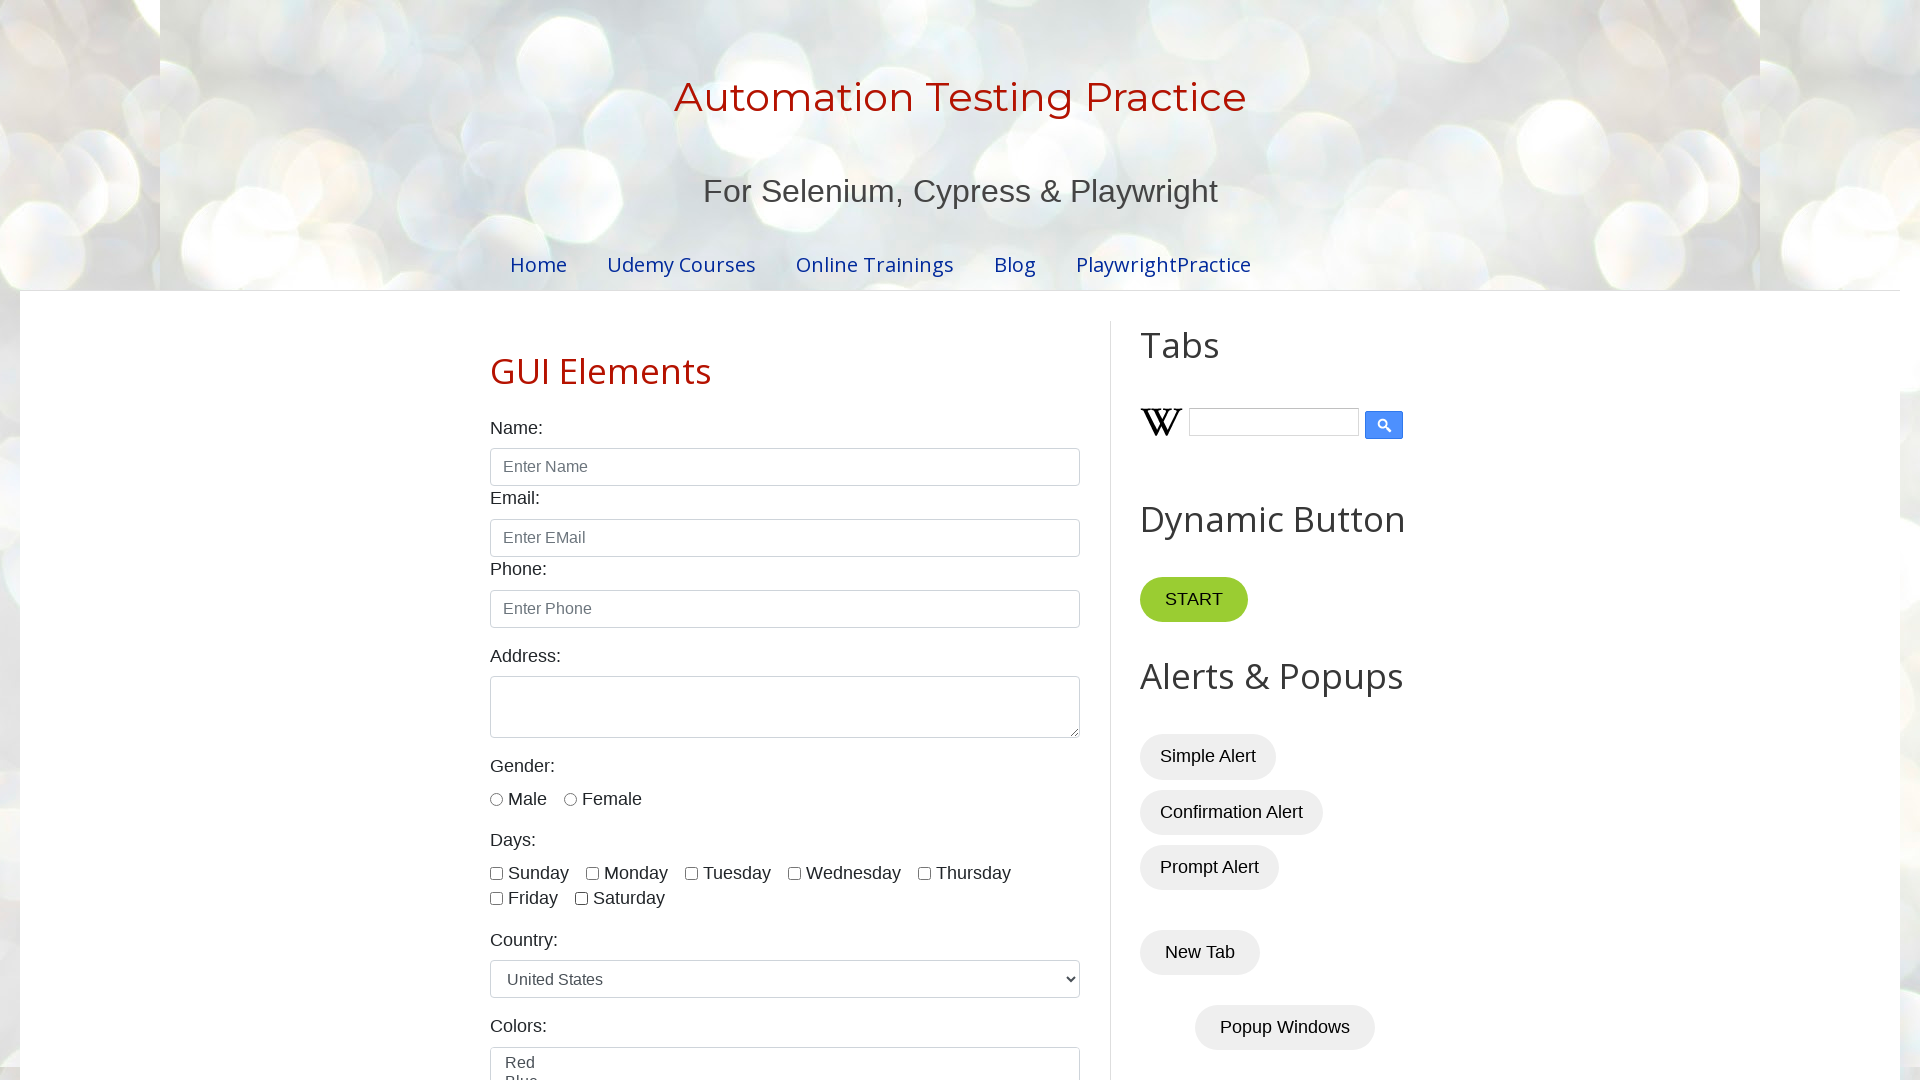